Tests the table's add row functionality by adding multiple new rows with employee information

Starting URL: https://www.tutorialrepublic.com/snippets/bootstrap/table-with-add-and-delete-row-feature.php

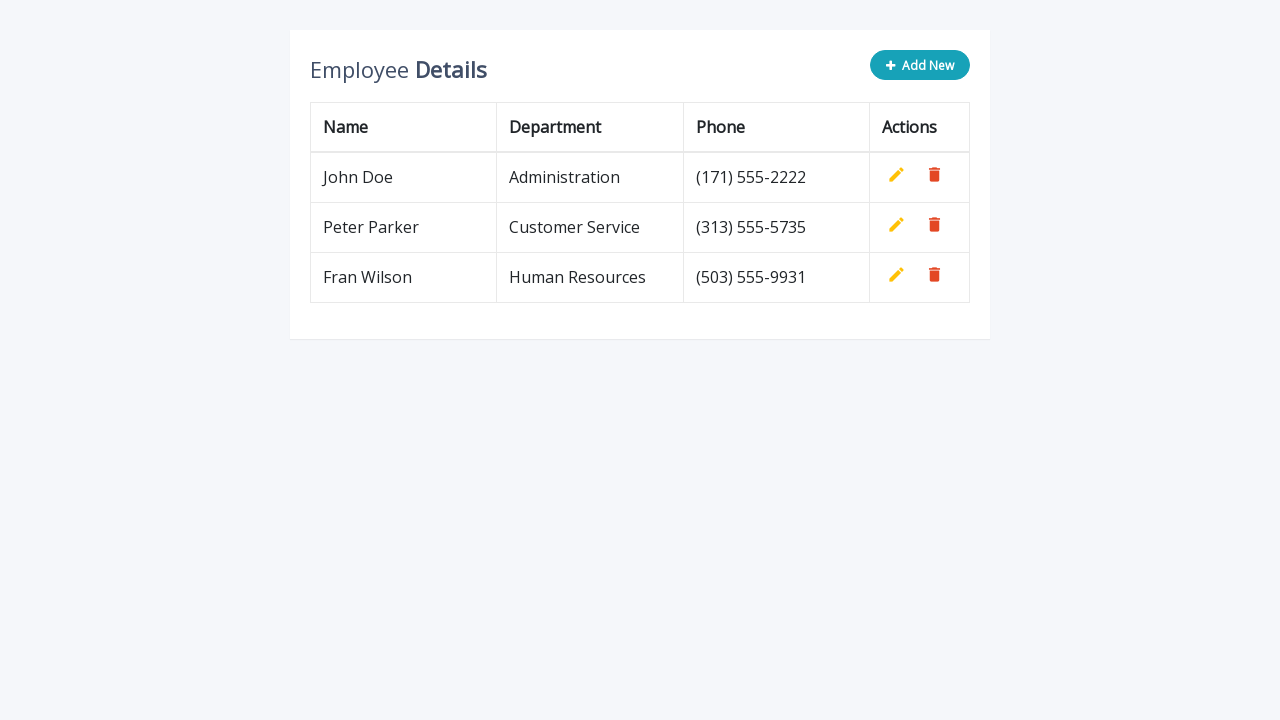

Navigated to table with add and delete row feature
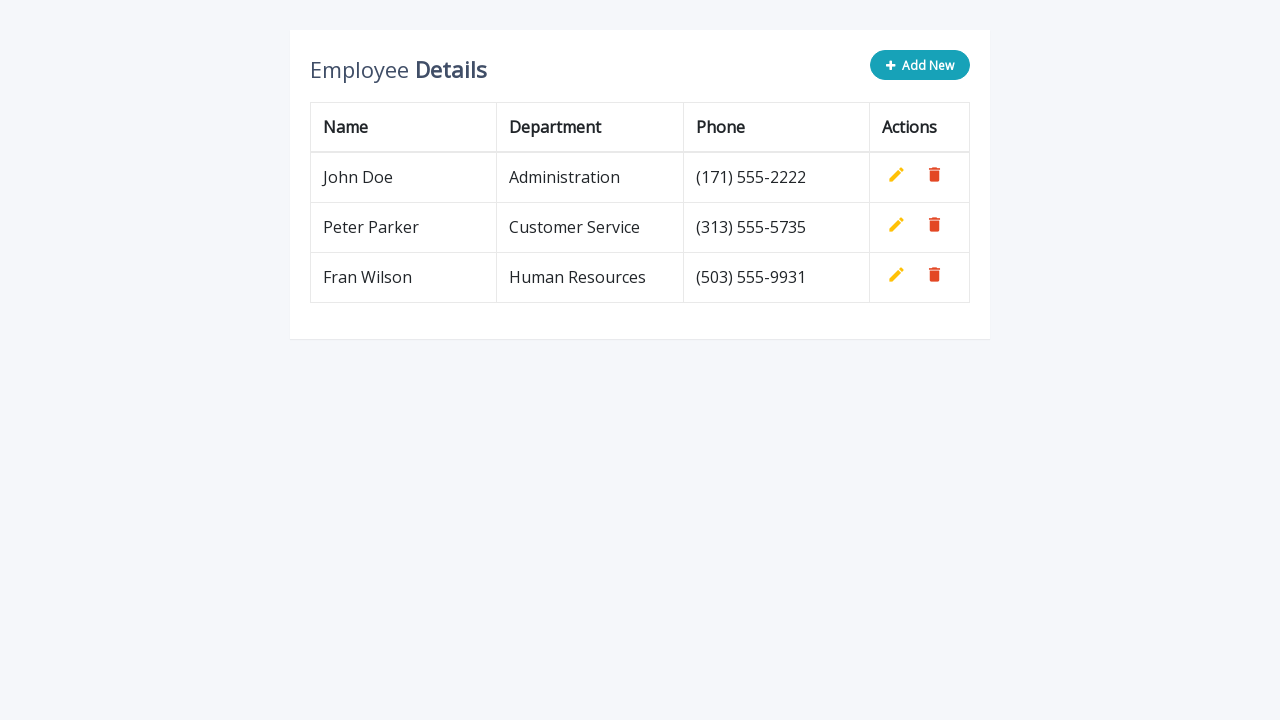

Clicked 'Add New' button to create row 1 at (920, 65) on button.add-new
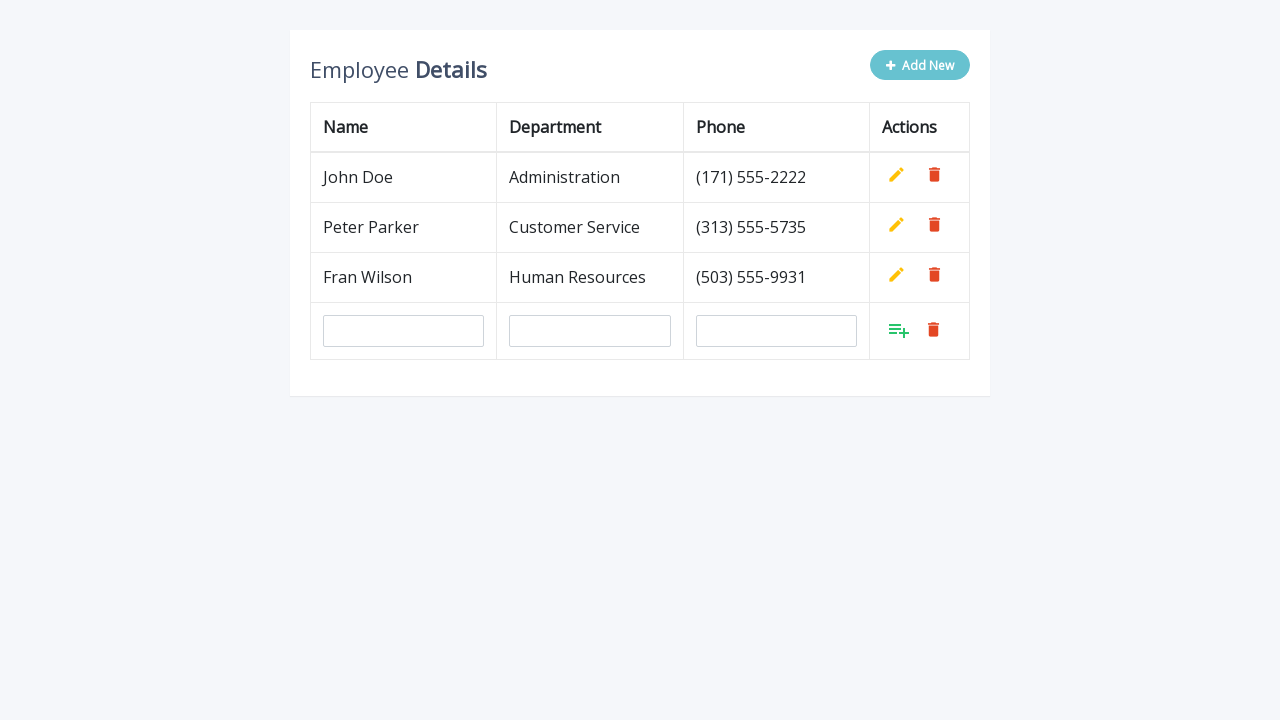

Filled name field with 'Test User 1' on input[name='name']
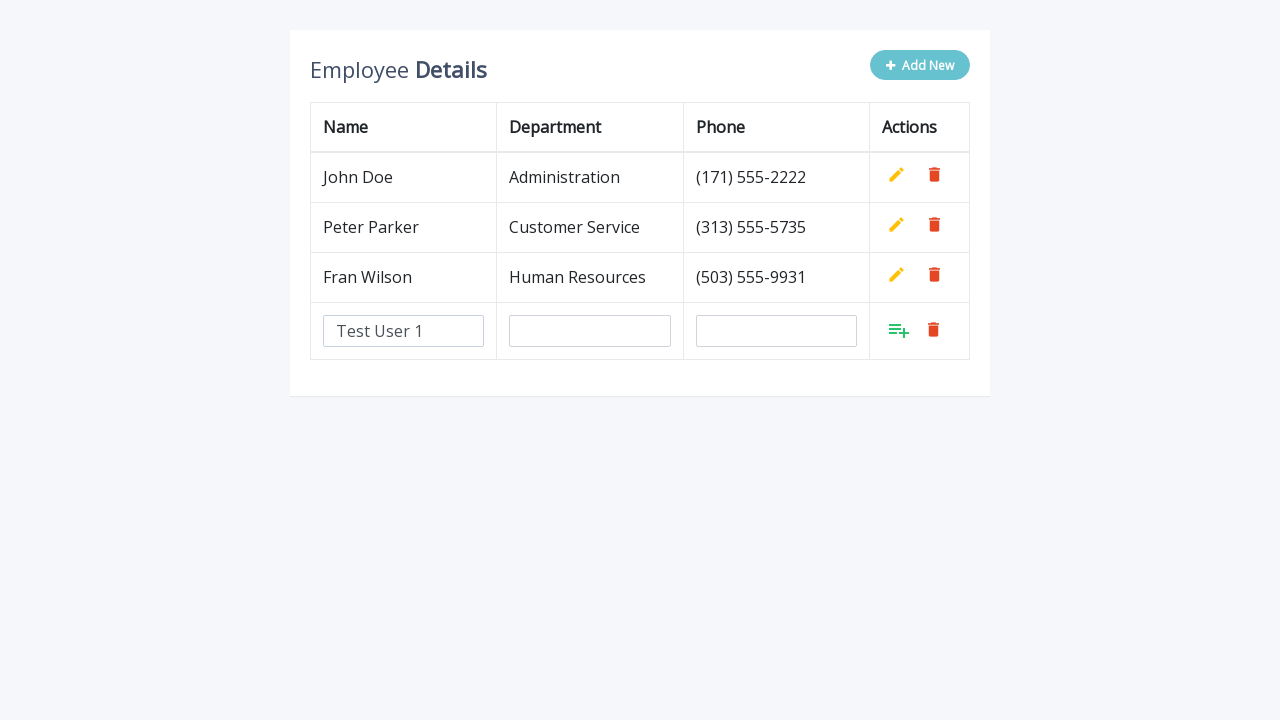

Filled department field with 'Engineering' on input[name='department']
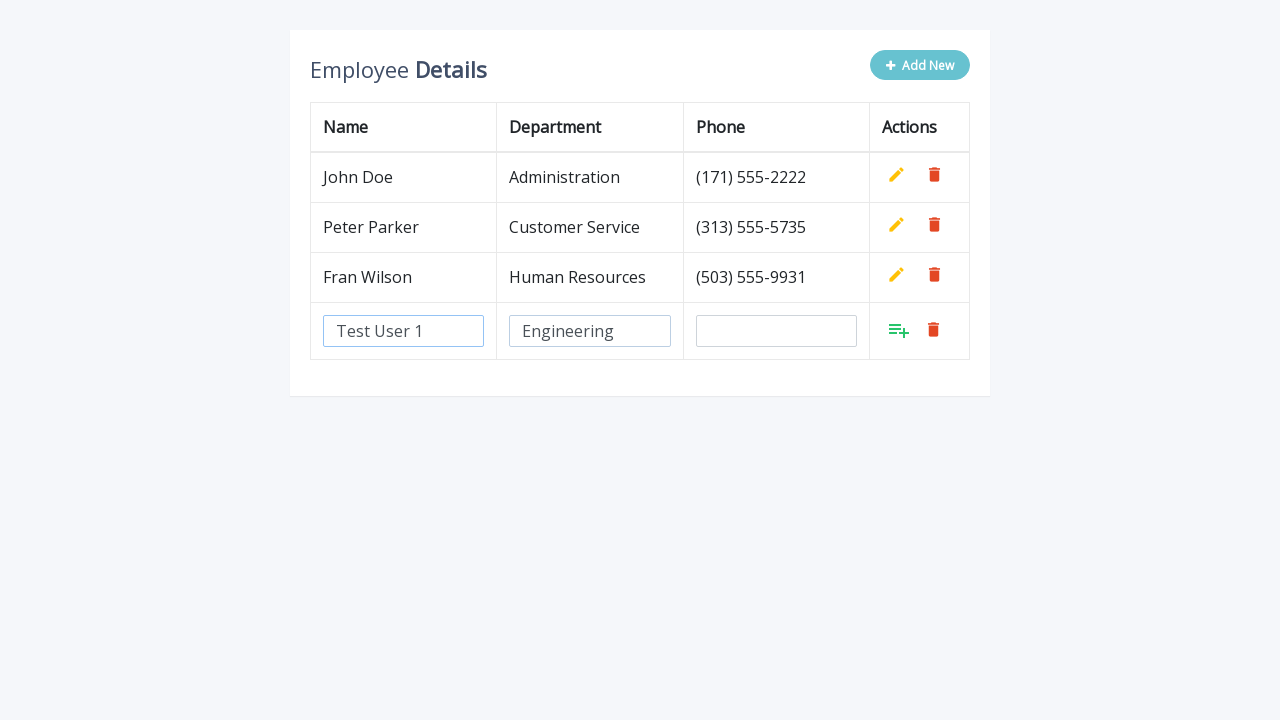

Filled phone field with '555-1000' on input[name='phone']
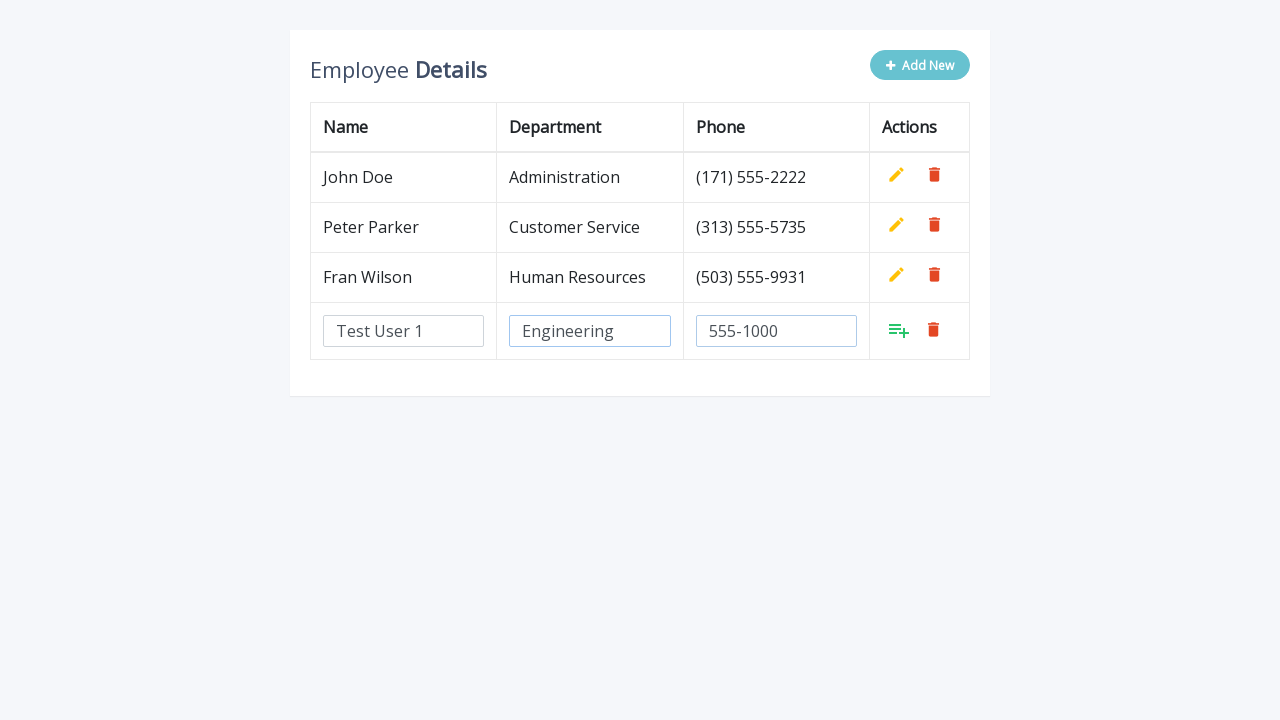

Clicked add button to save row 1 at (899, 330) on xpath=//tbody/tr[last()]/td[last()]/a[@class='add']
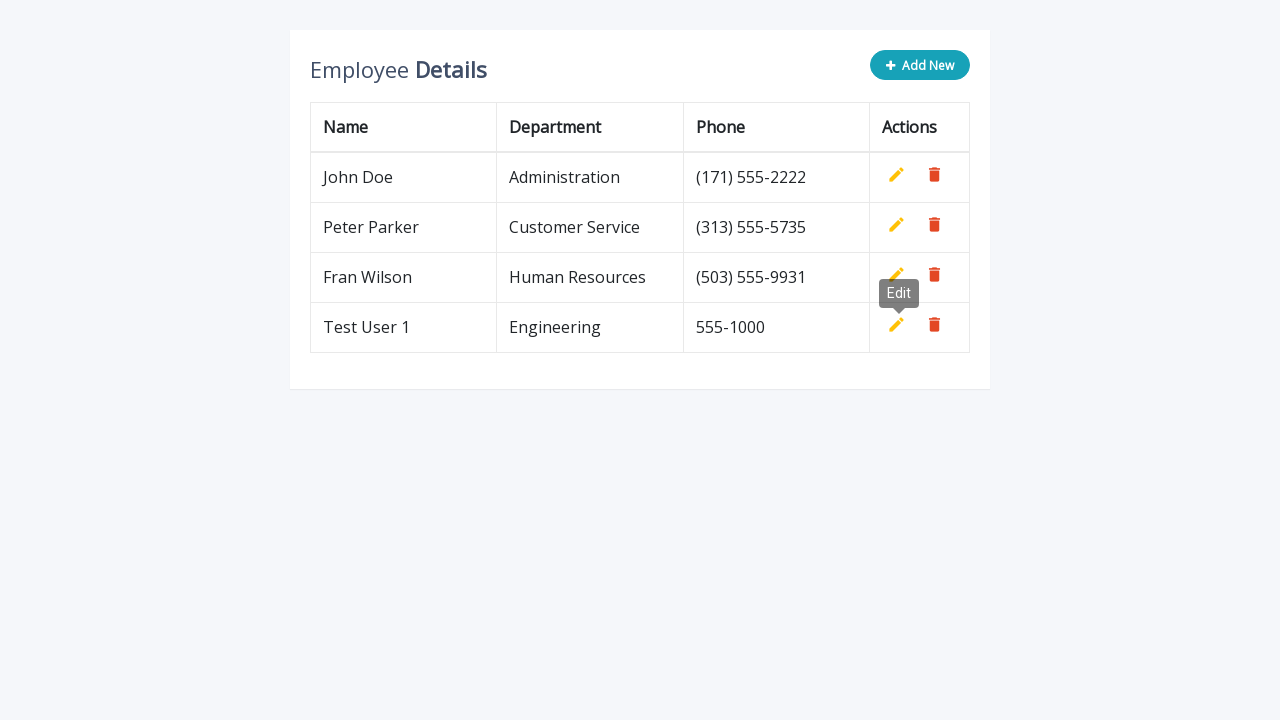

Waited 500ms before adding next row
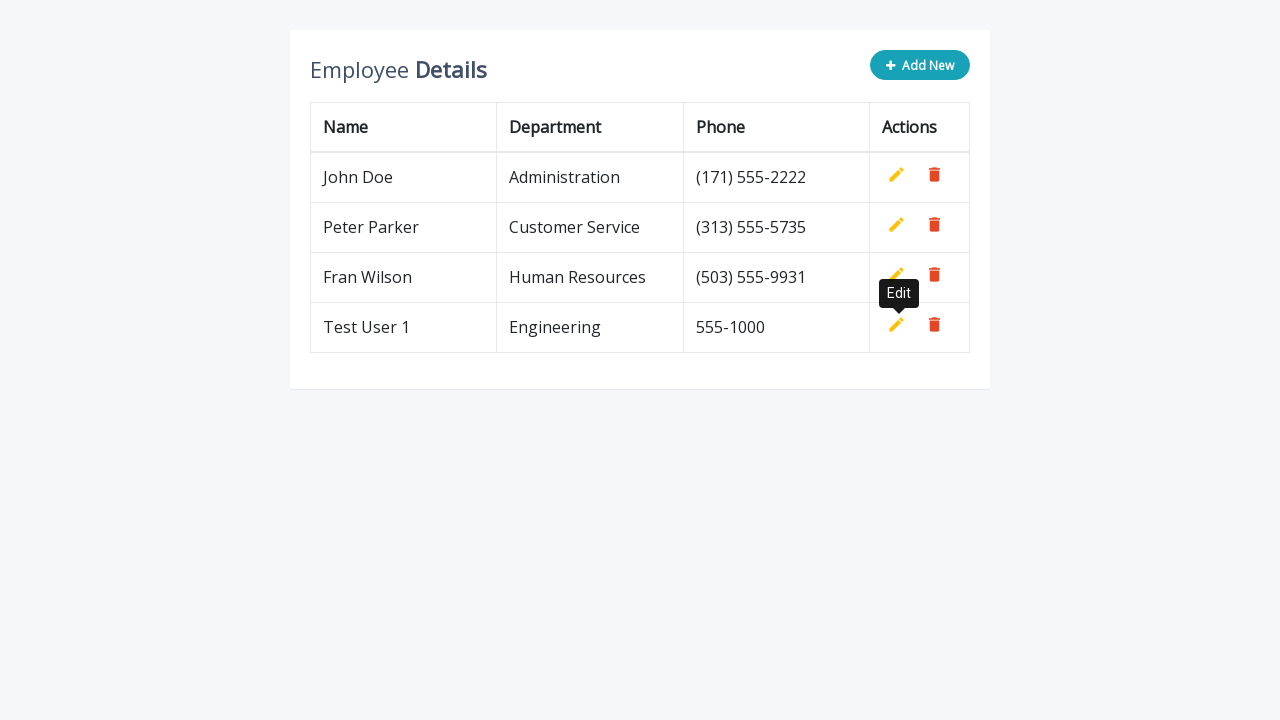

Clicked 'Add New' button to create row 2 at (920, 65) on button.add-new
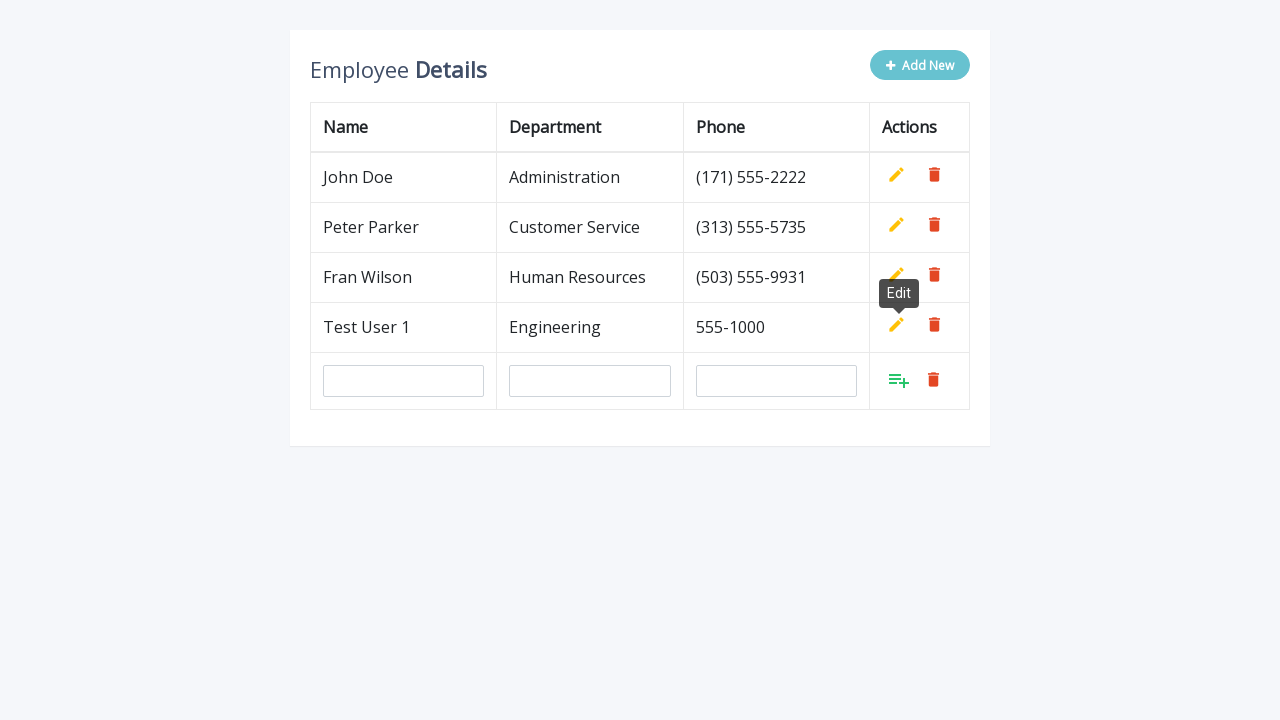

Filled name field with 'Test User 2' on input[name='name']
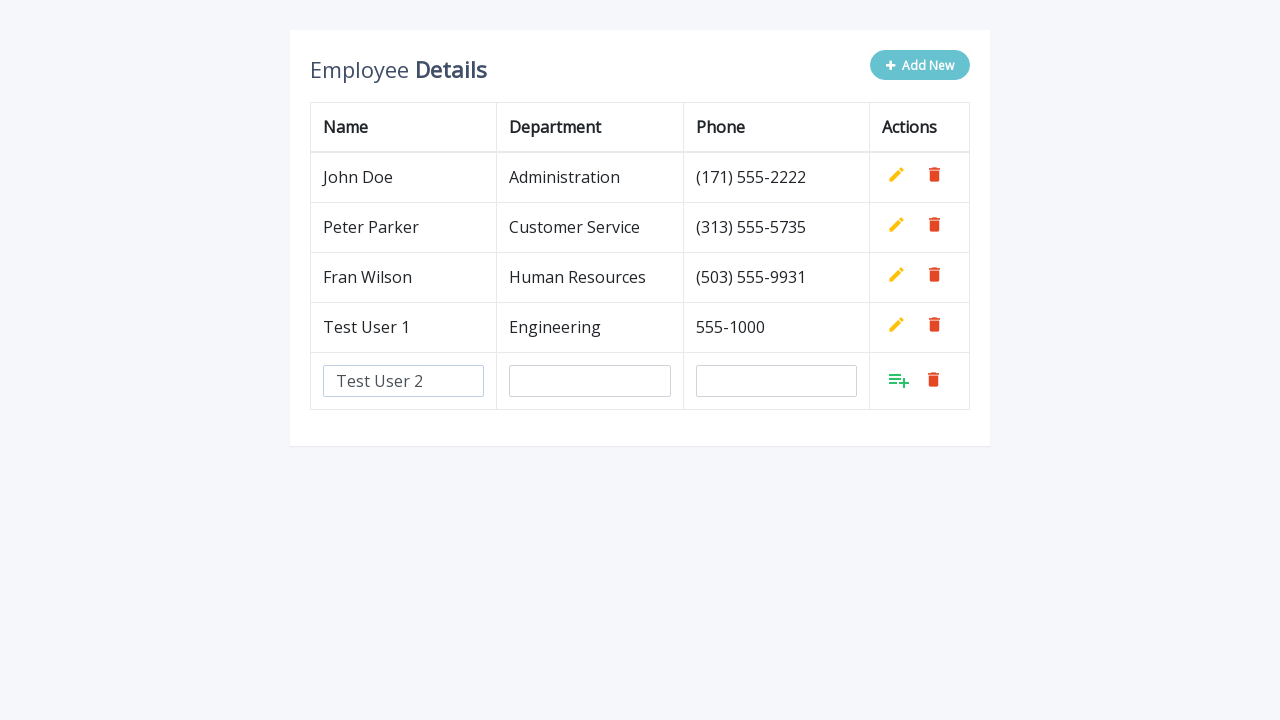

Filled department field with 'Marketing' on input[name='department']
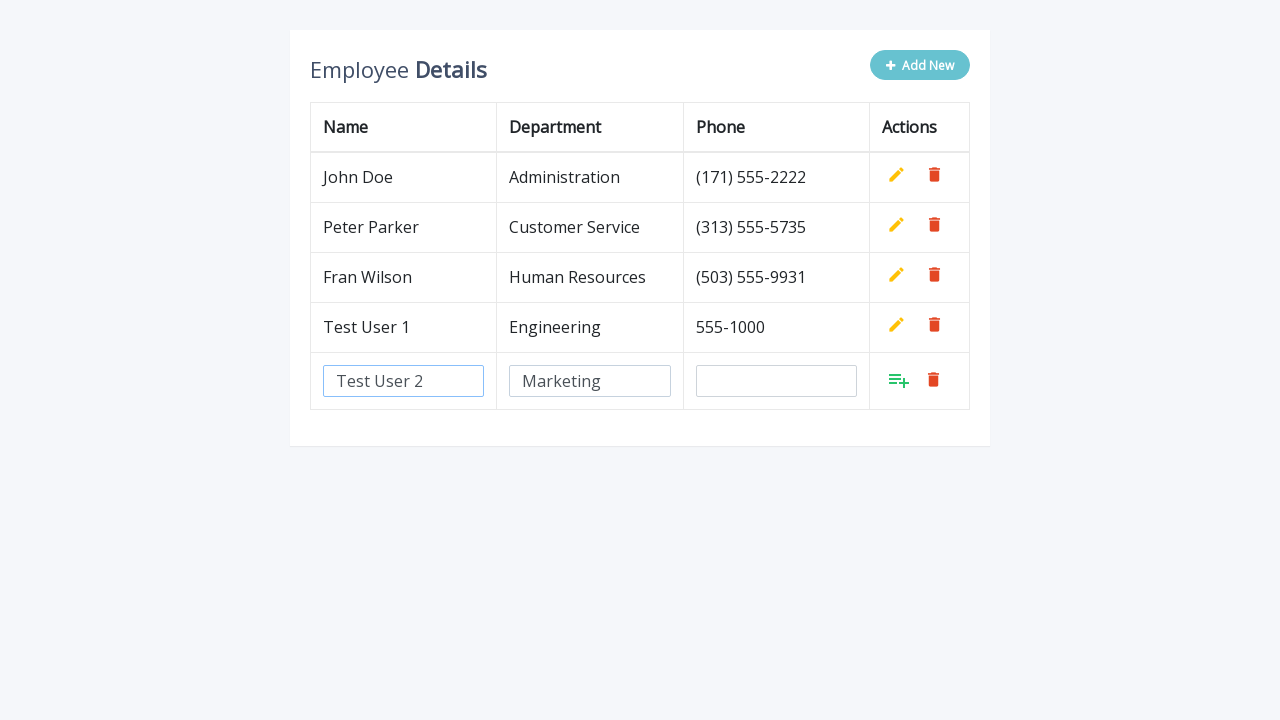

Filled phone field with '555-1001' on input[name='phone']
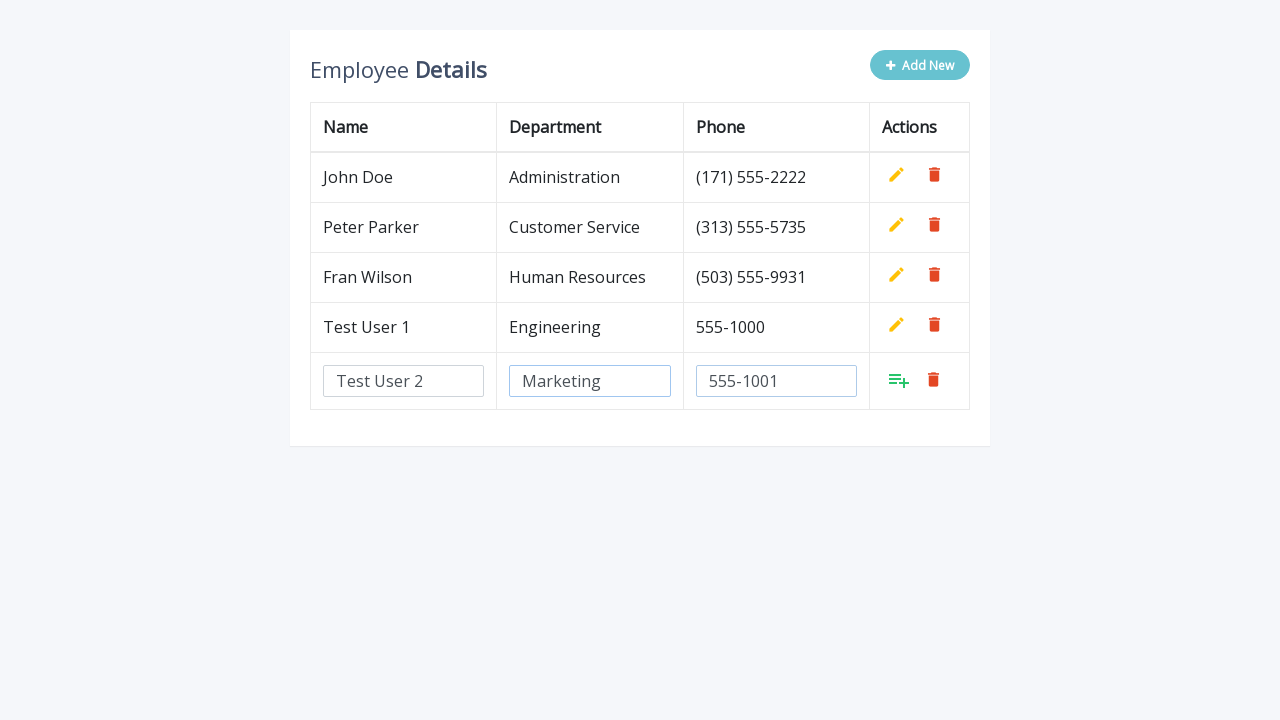

Clicked add button to save row 2 at (899, 380) on xpath=//tbody/tr[last()]/td[last()]/a[@class='add']
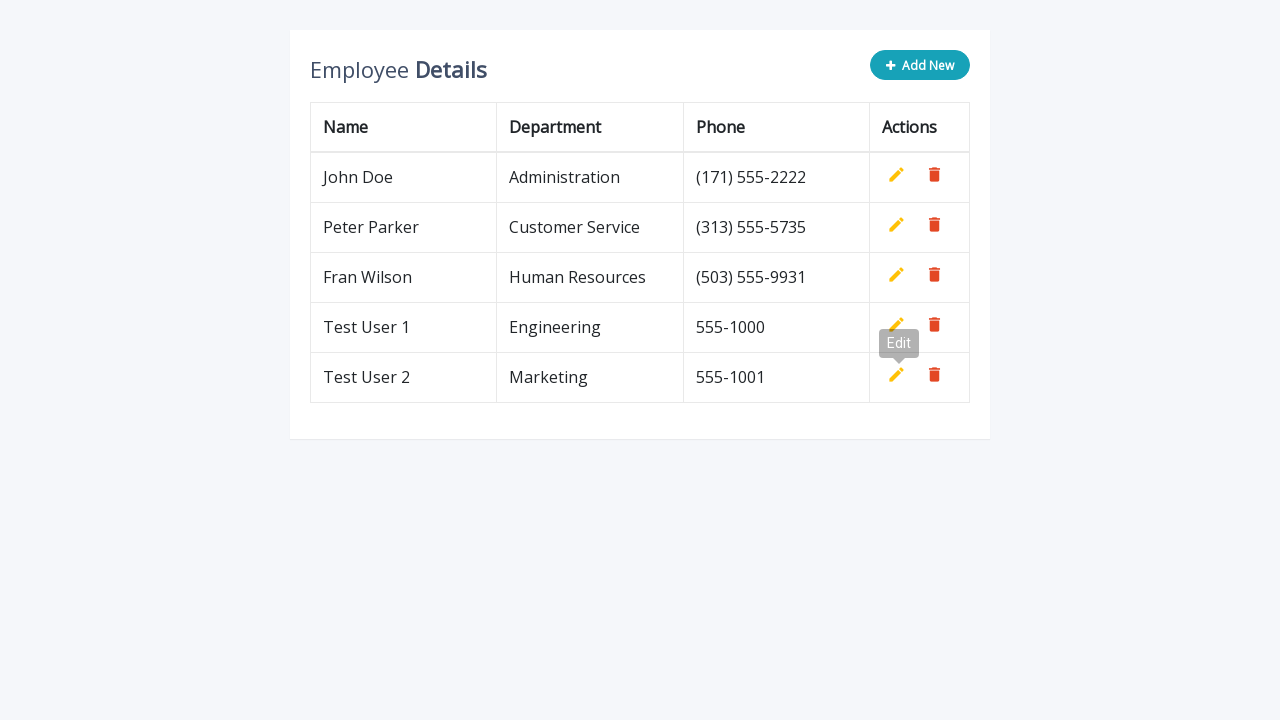

Waited 500ms before adding next row
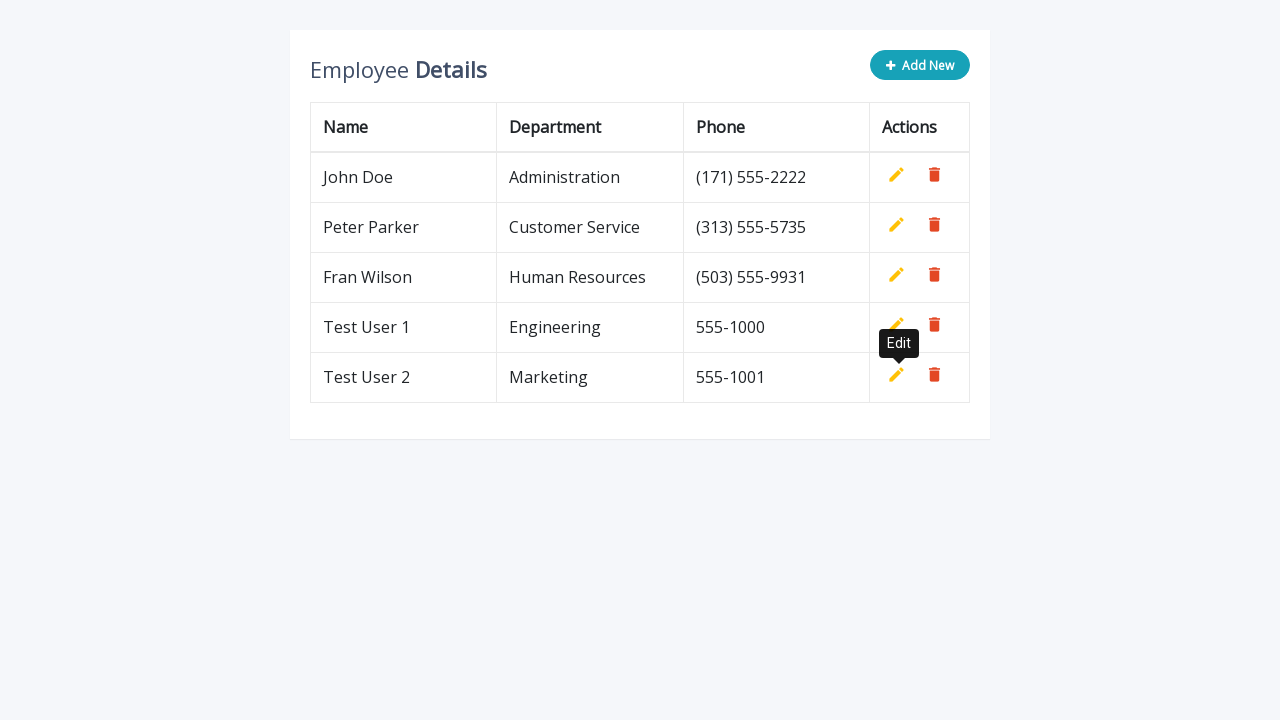

Clicked 'Add New' button to create row 3 at (920, 65) on button.add-new
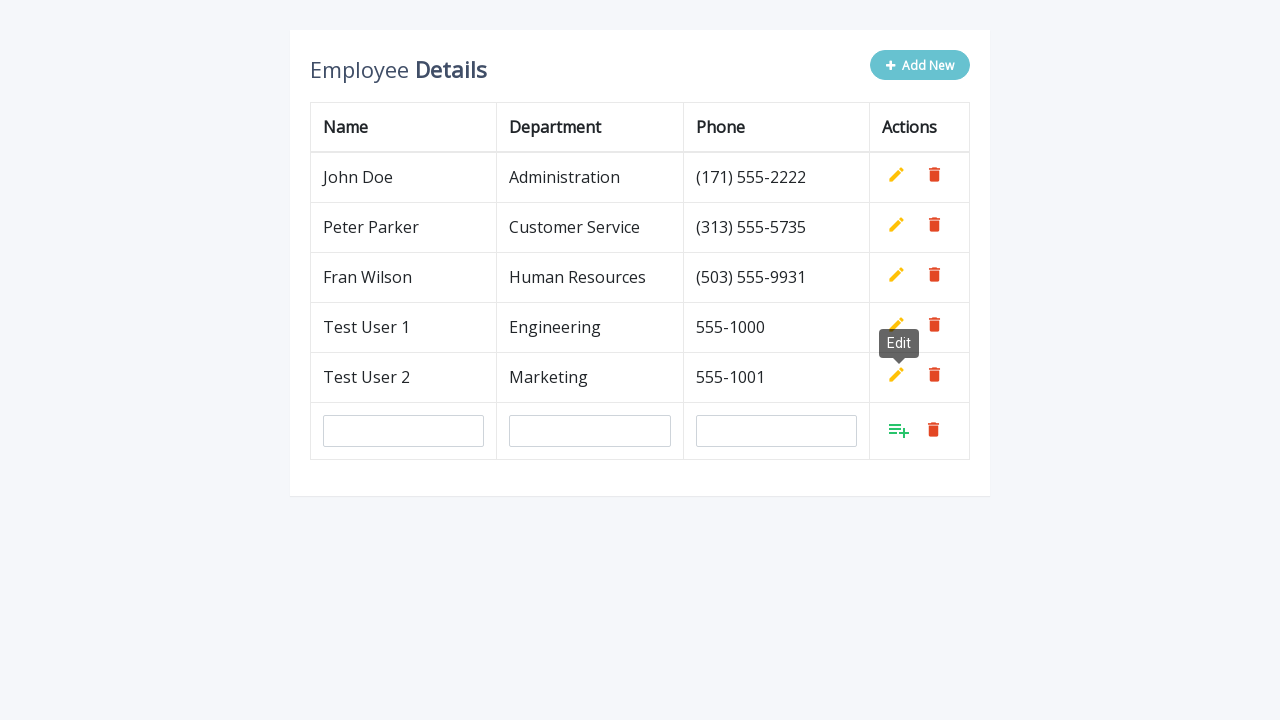

Filled name field with 'Test User 3' on input[name='name']
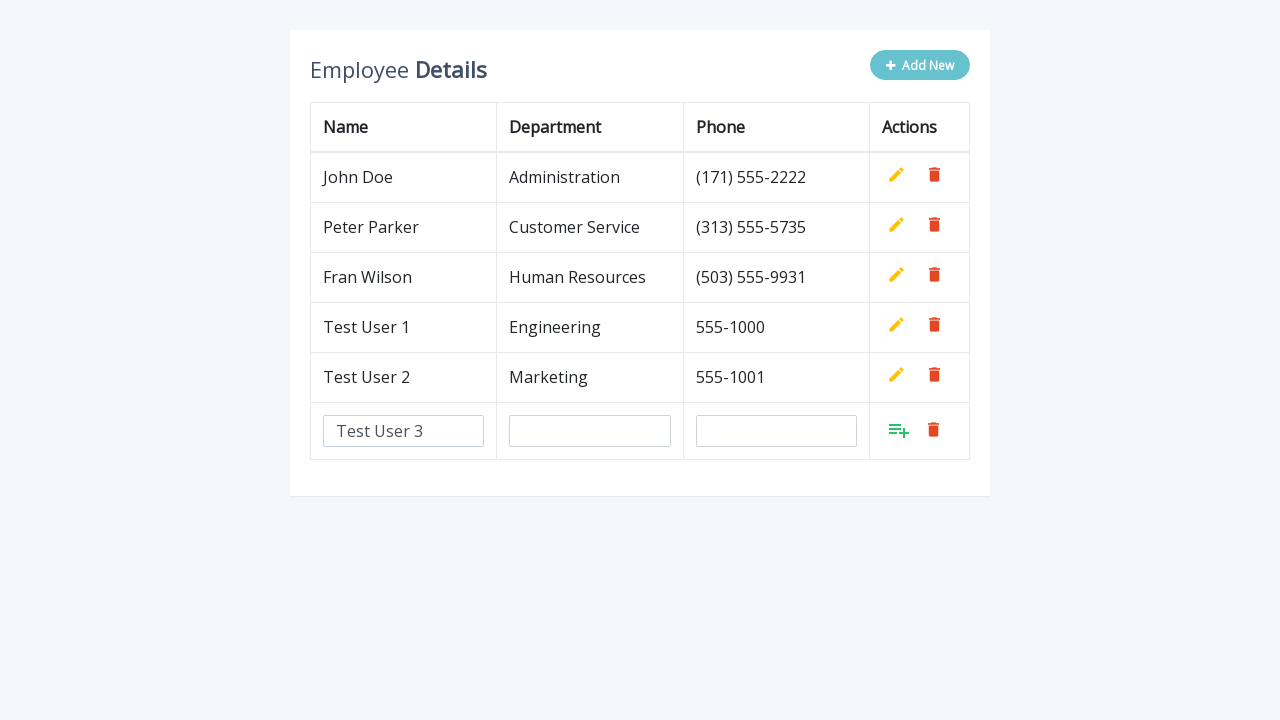

Filled department field with 'Sales' on input[name='department']
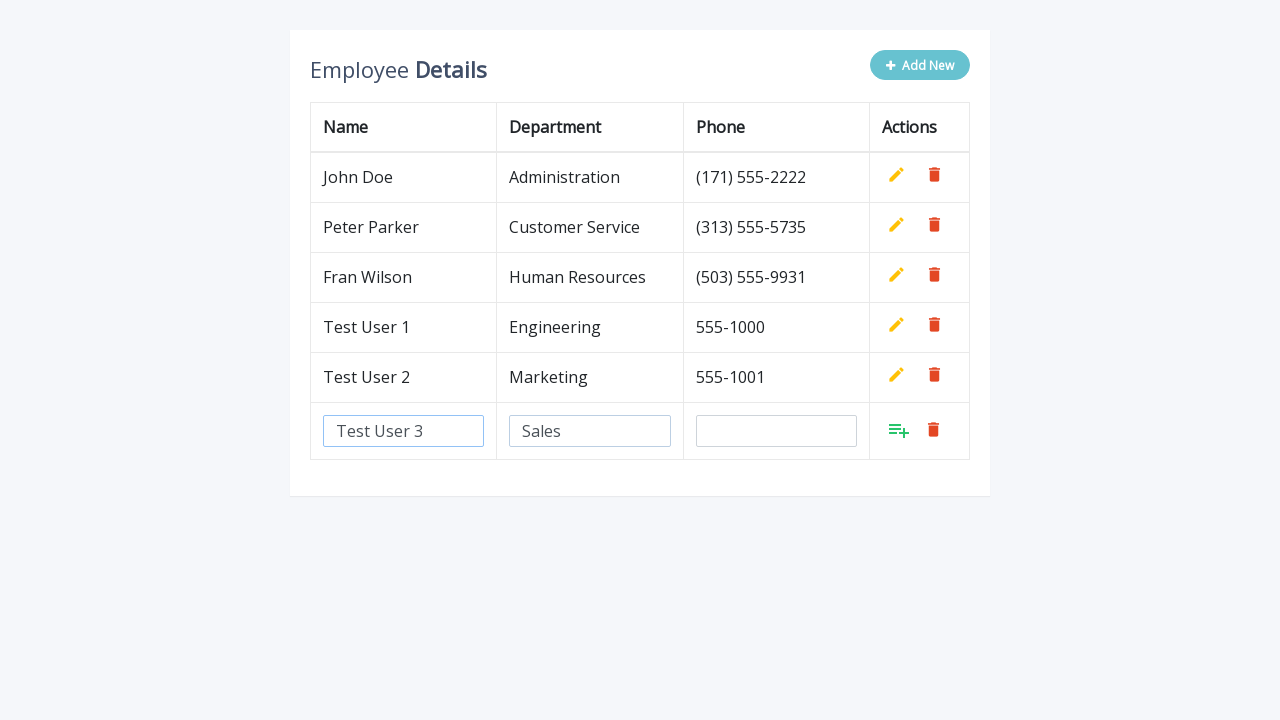

Filled phone field with '555-1002' on input[name='phone']
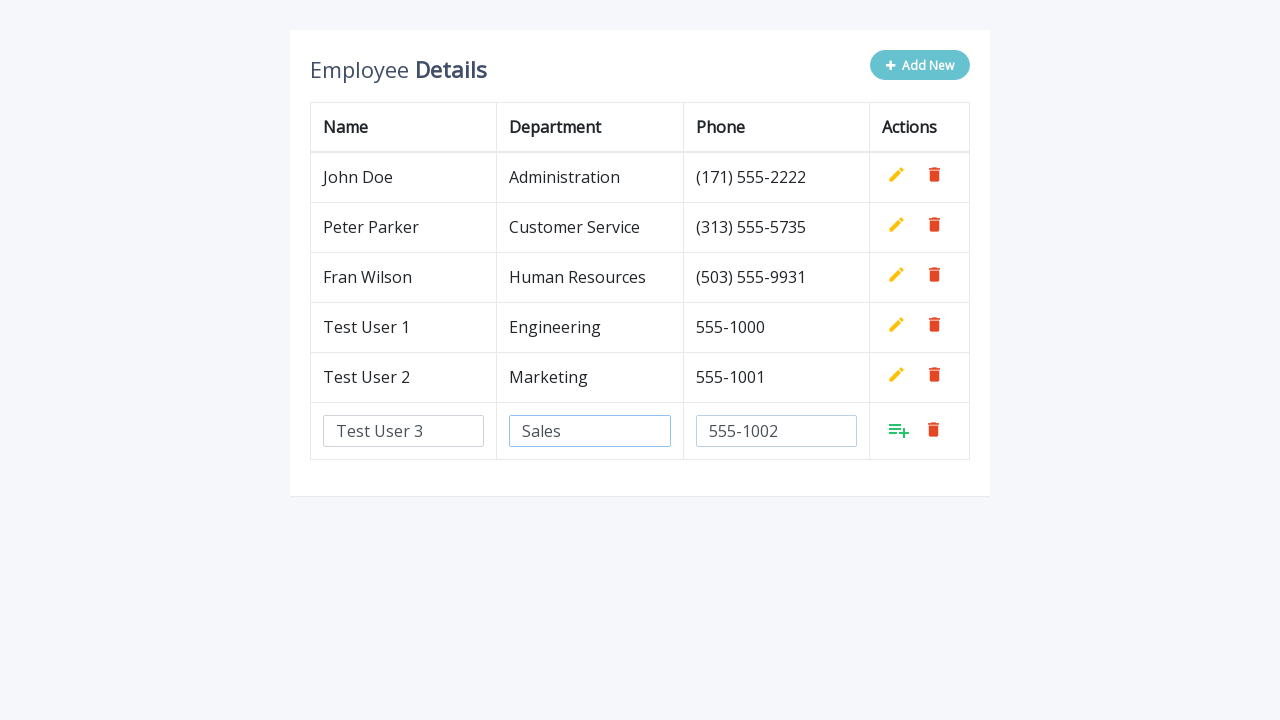

Clicked add button to save row 3 at (899, 430) on xpath=//tbody/tr[last()]/td[last()]/a[@class='add']
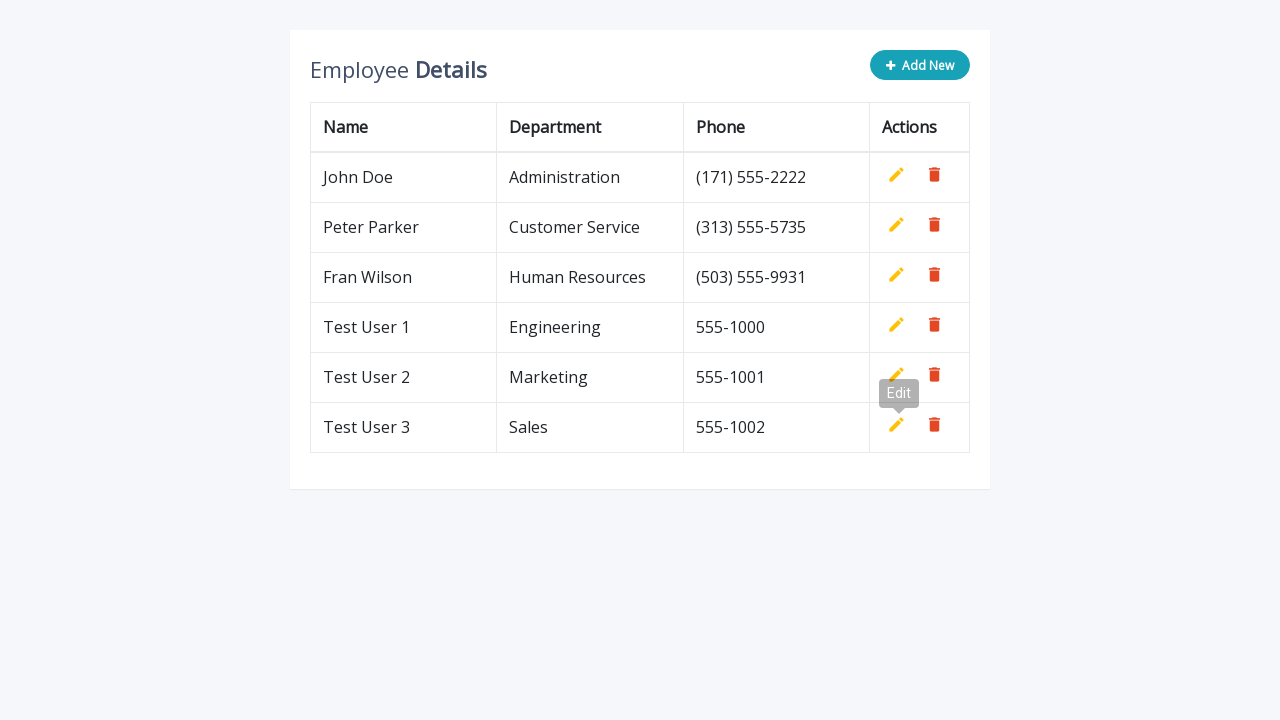

Waited 500ms before adding next row
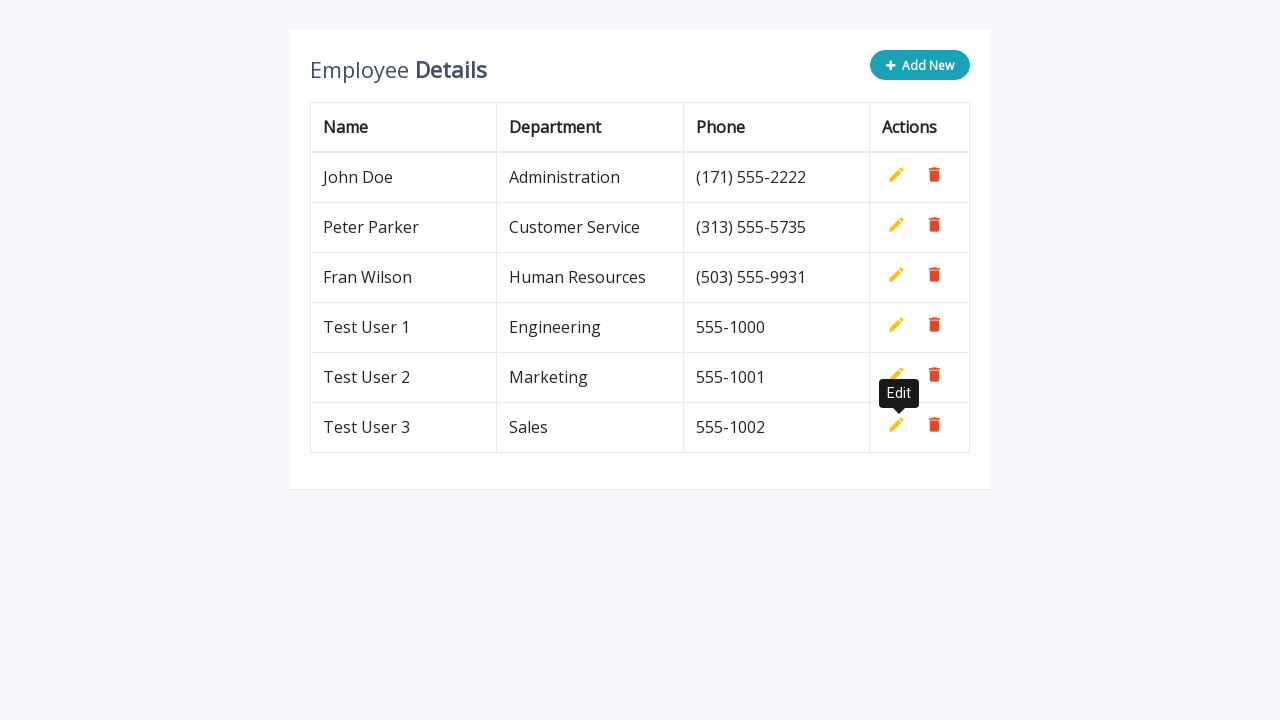

Clicked 'Add New' button to create row 4 at (920, 65) on button.add-new
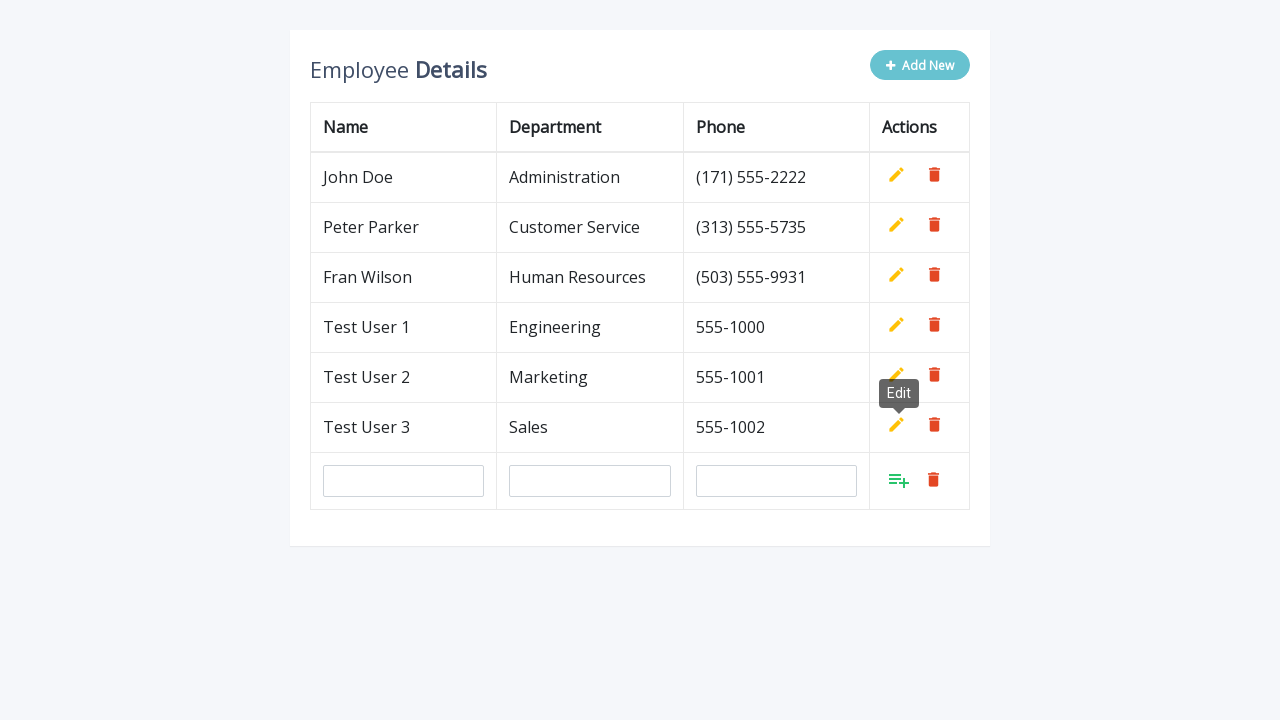

Filled name field with 'Test User 4' on input[name='name']
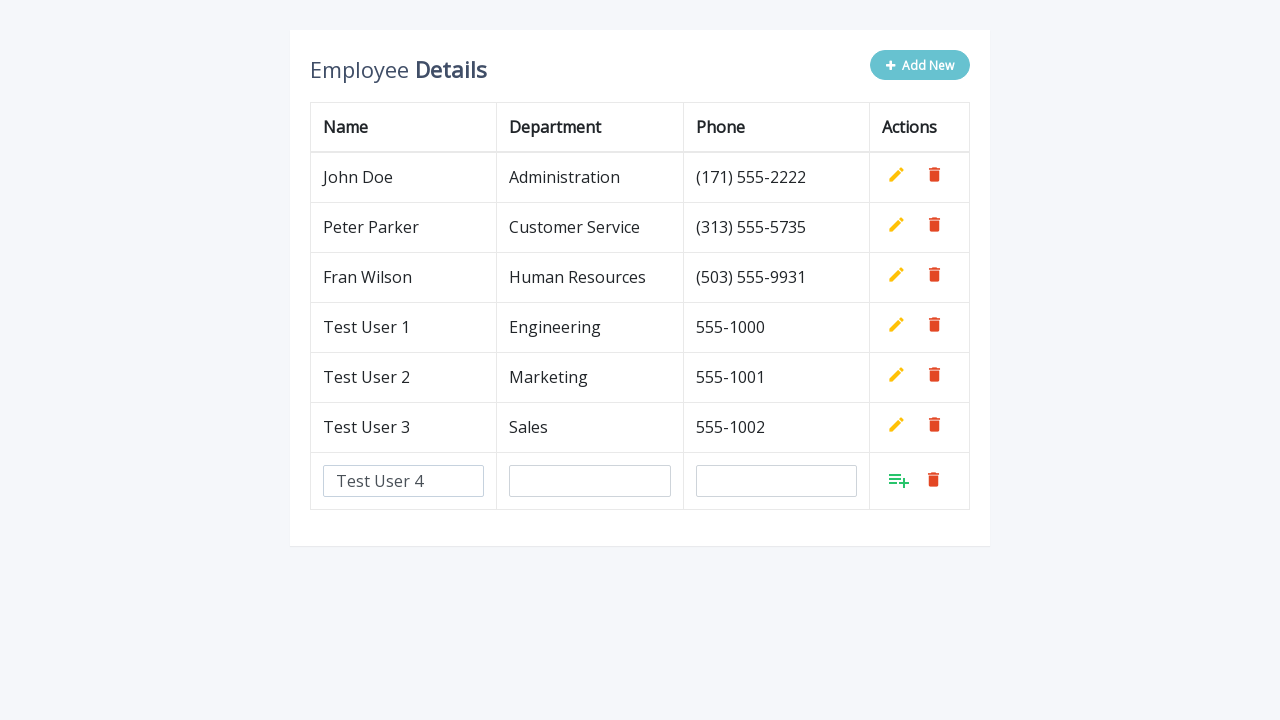

Filled department field with 'HR' on input[name='department']
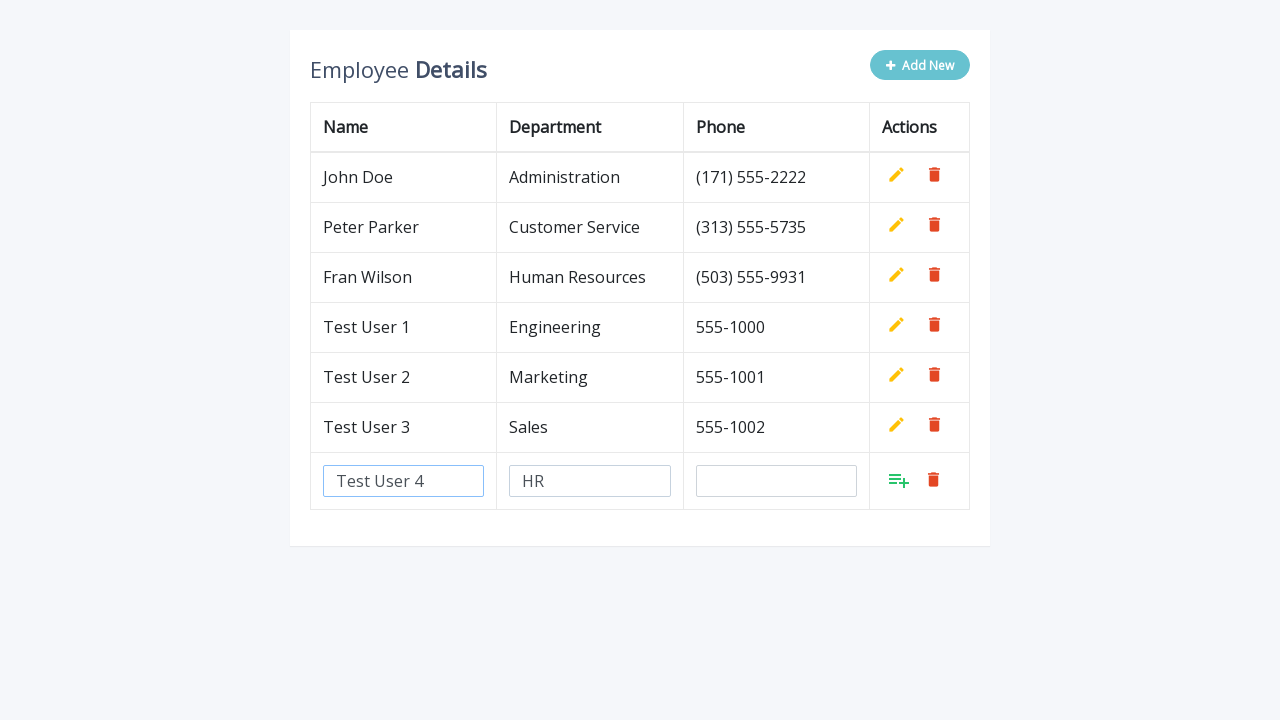

Filled phone field with '555-1003' on input[name='phone']
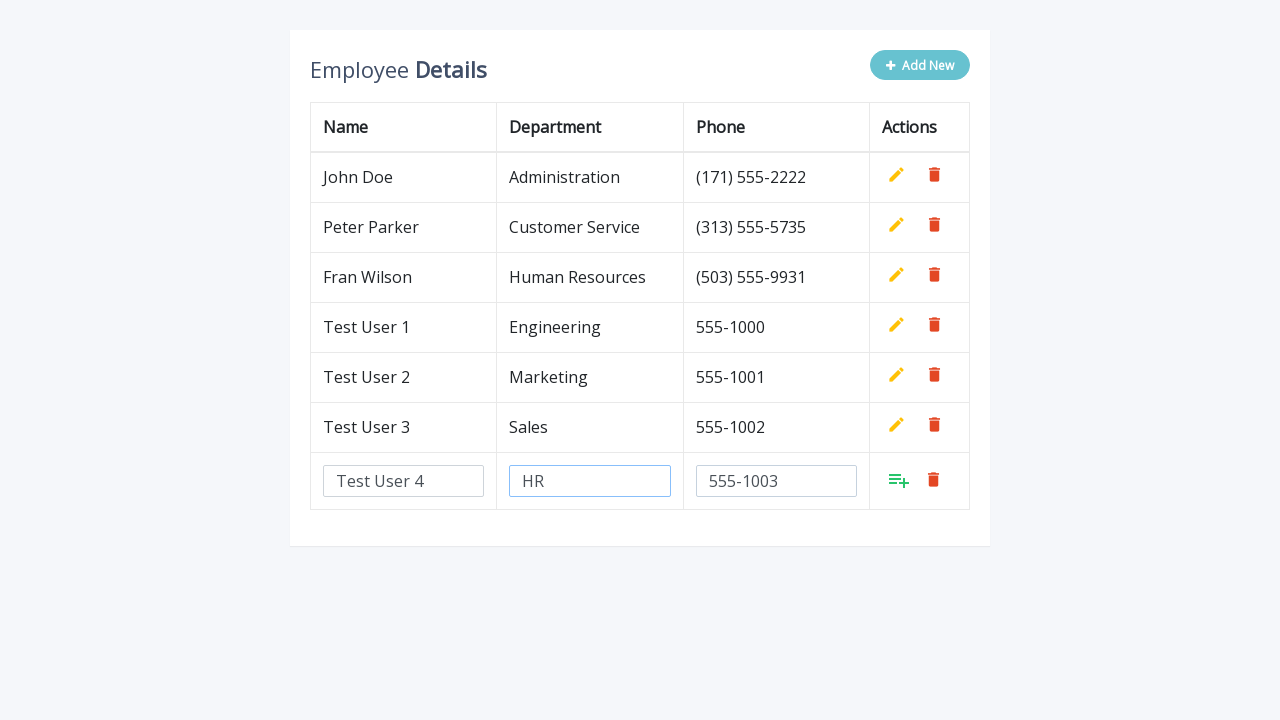

Clicked add button to save row 4 at (899, 480) on xpath=//tbody/tr[last()]/td[last()]/a[@class='add']
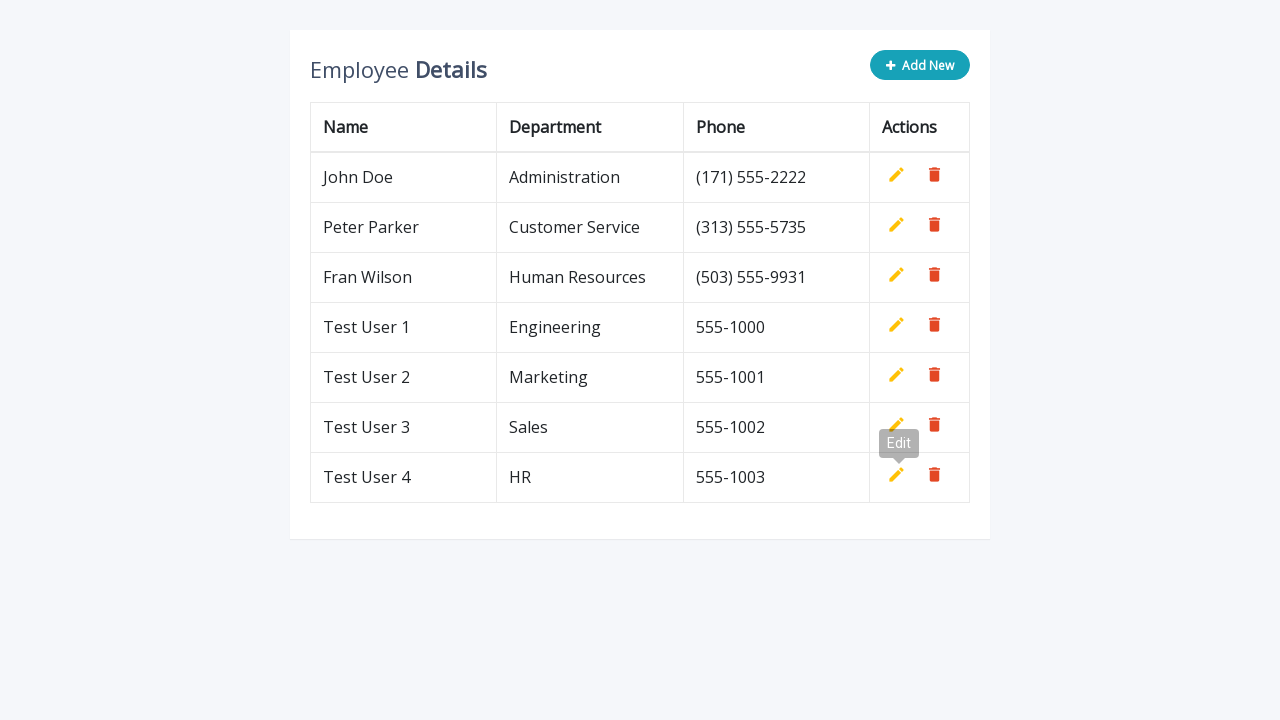

Waited 500ms before adding next row
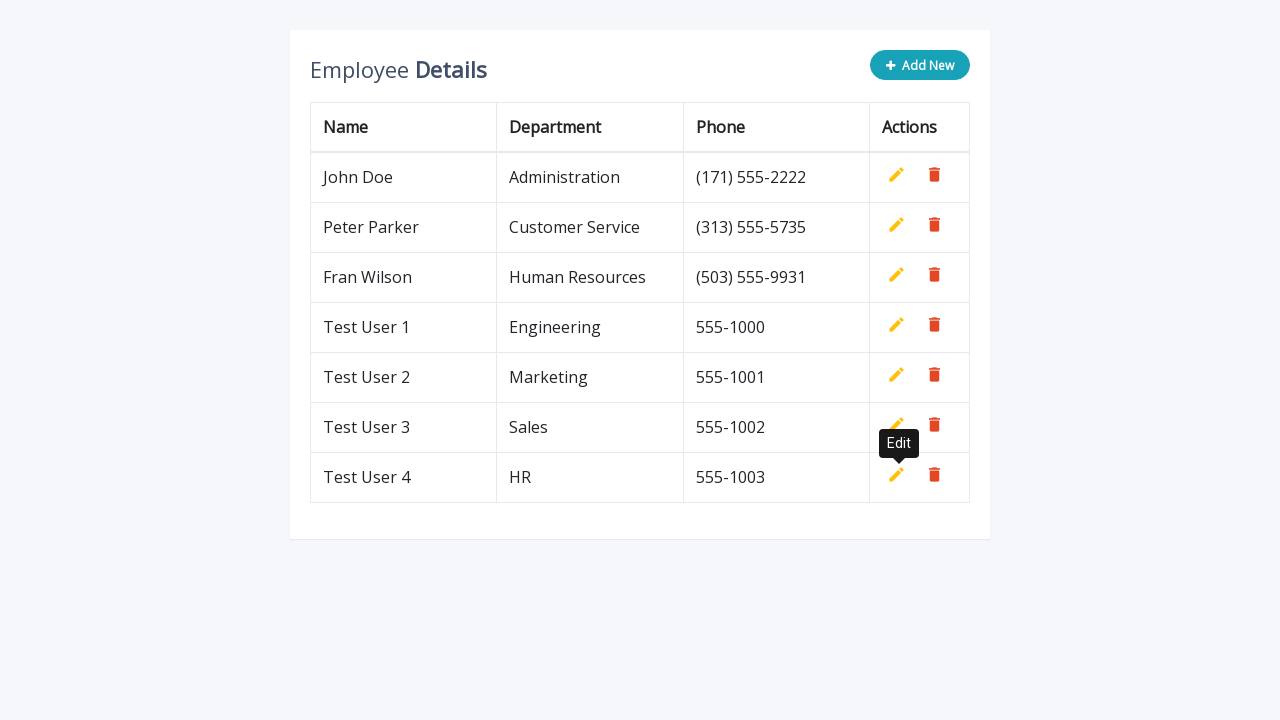

Clicked 'Add New' button to create row 5 at (920, 65) on button.add-new
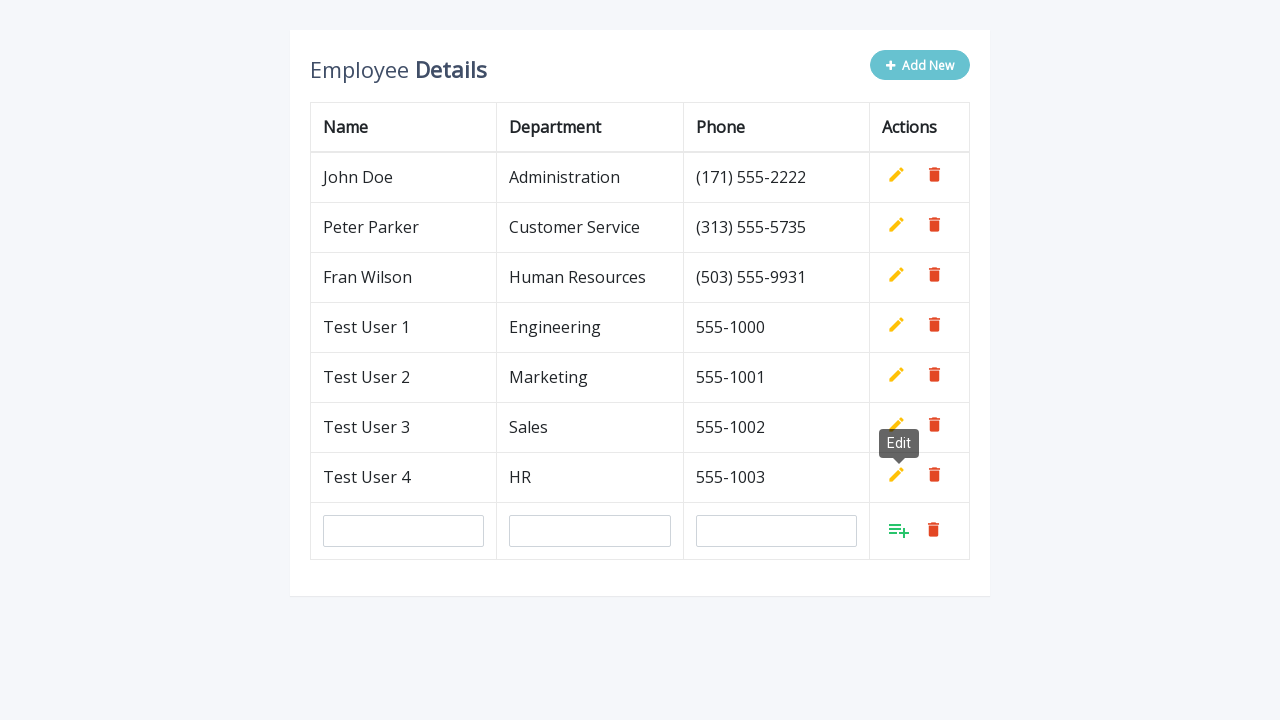

Filled name field with 'Test User 5' on input[name='name']
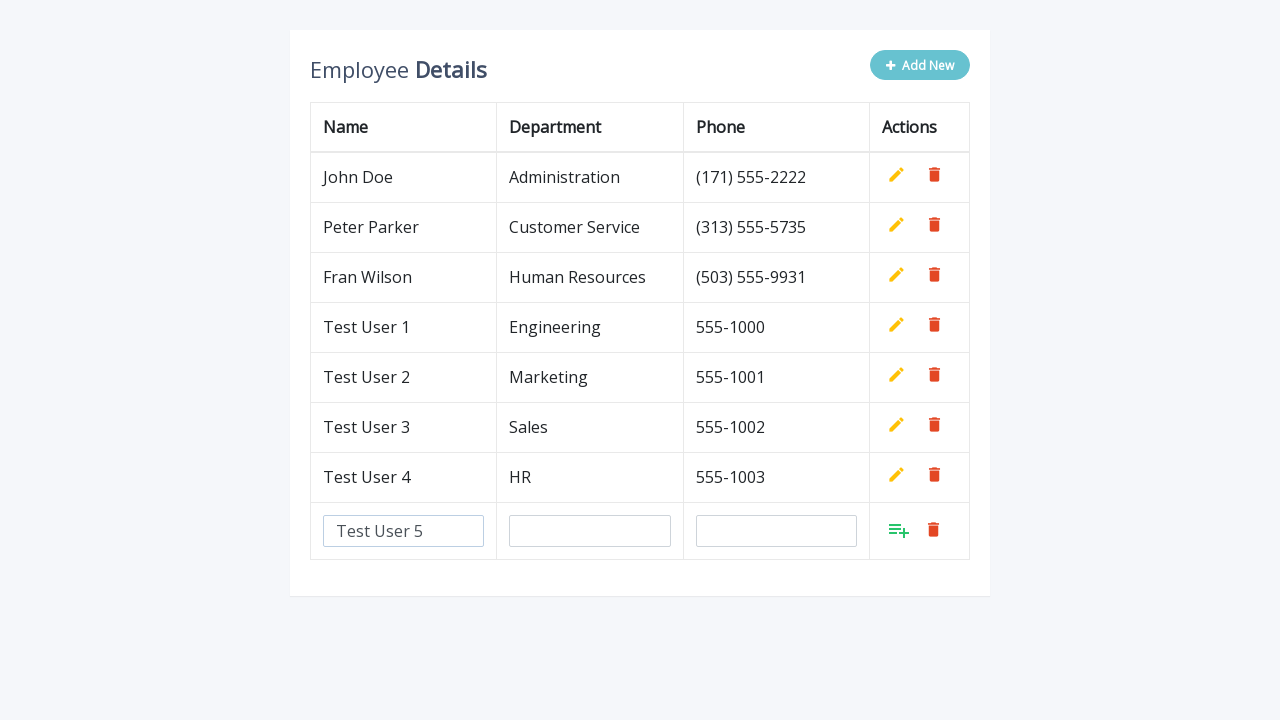

Filled department field with 'Finance' on input[name='department']
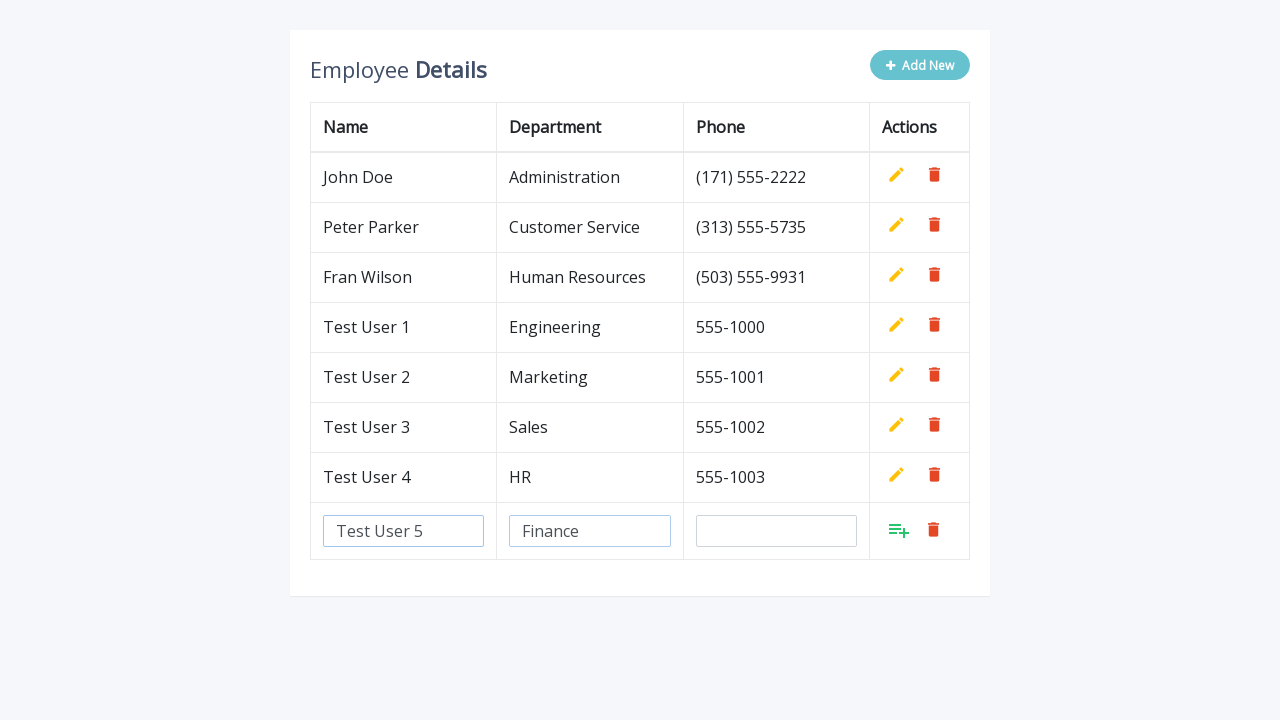

Filled phone field with '555-1004' on input[name='phone']
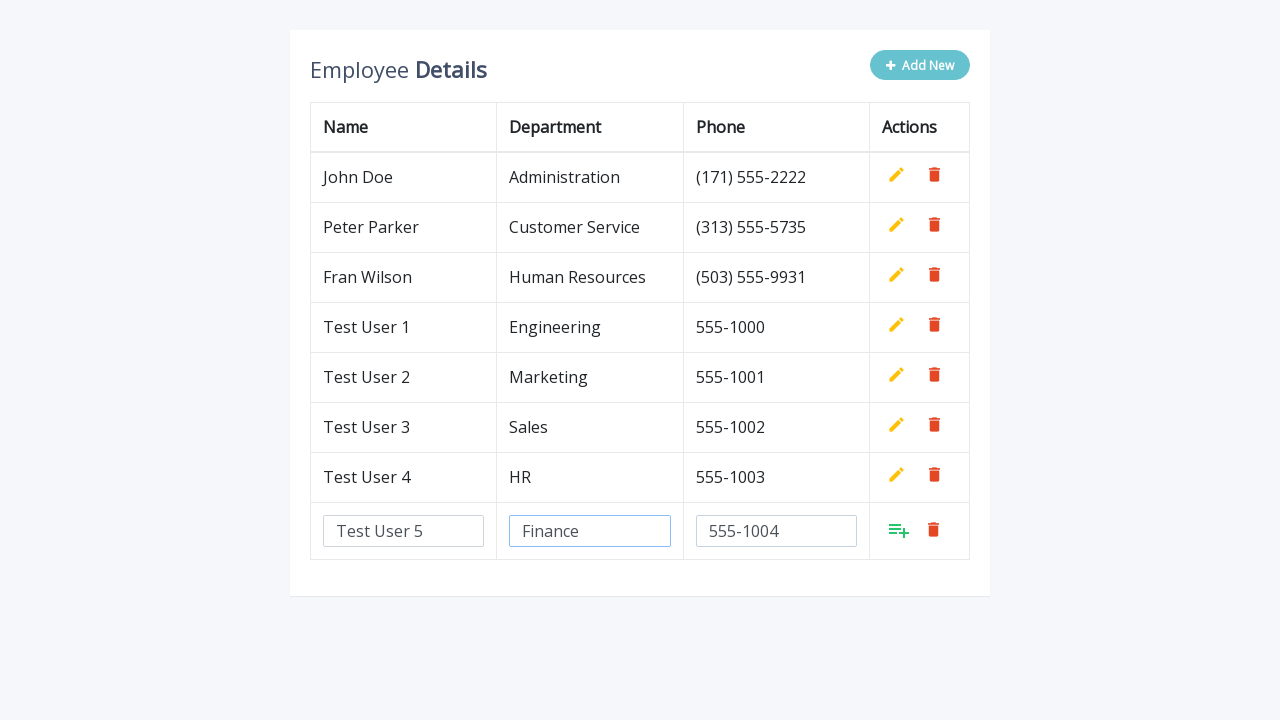

Clicked add button to save row 5 at (899, 530) on xpath=//tbody/tr[last()]/td[last()]/a[@class='add']
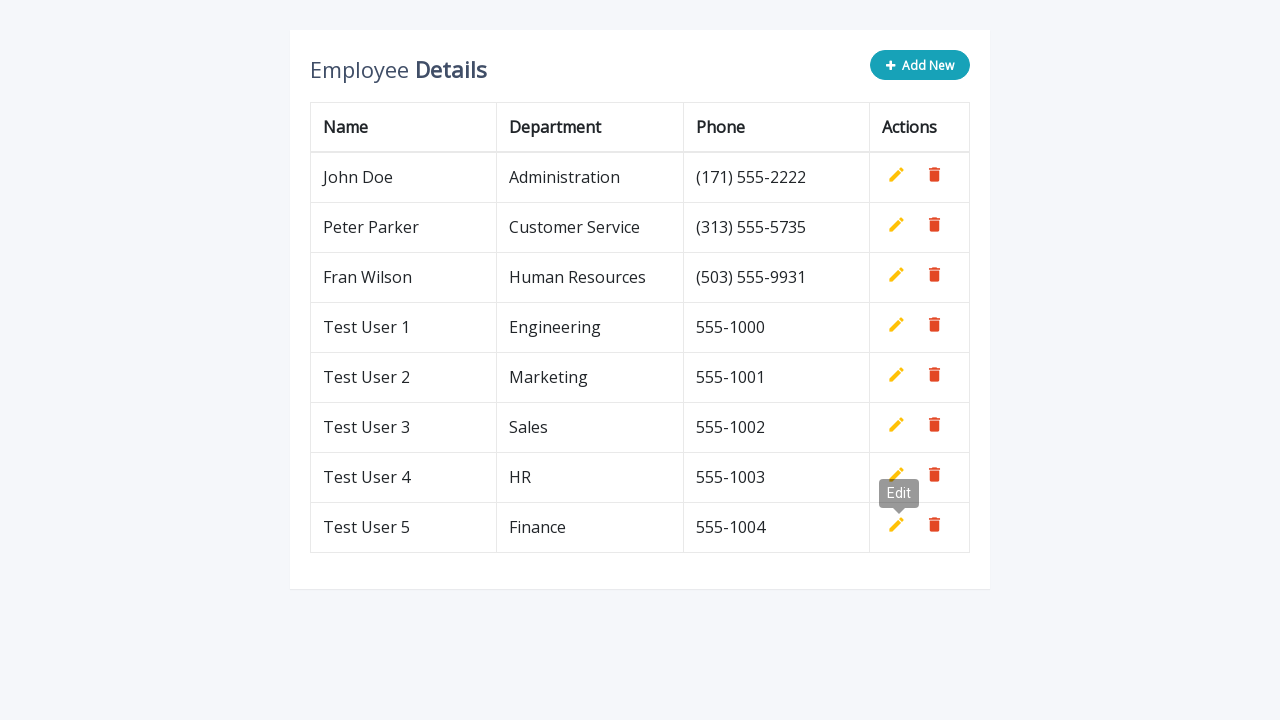

Waited 500ms before adding next row
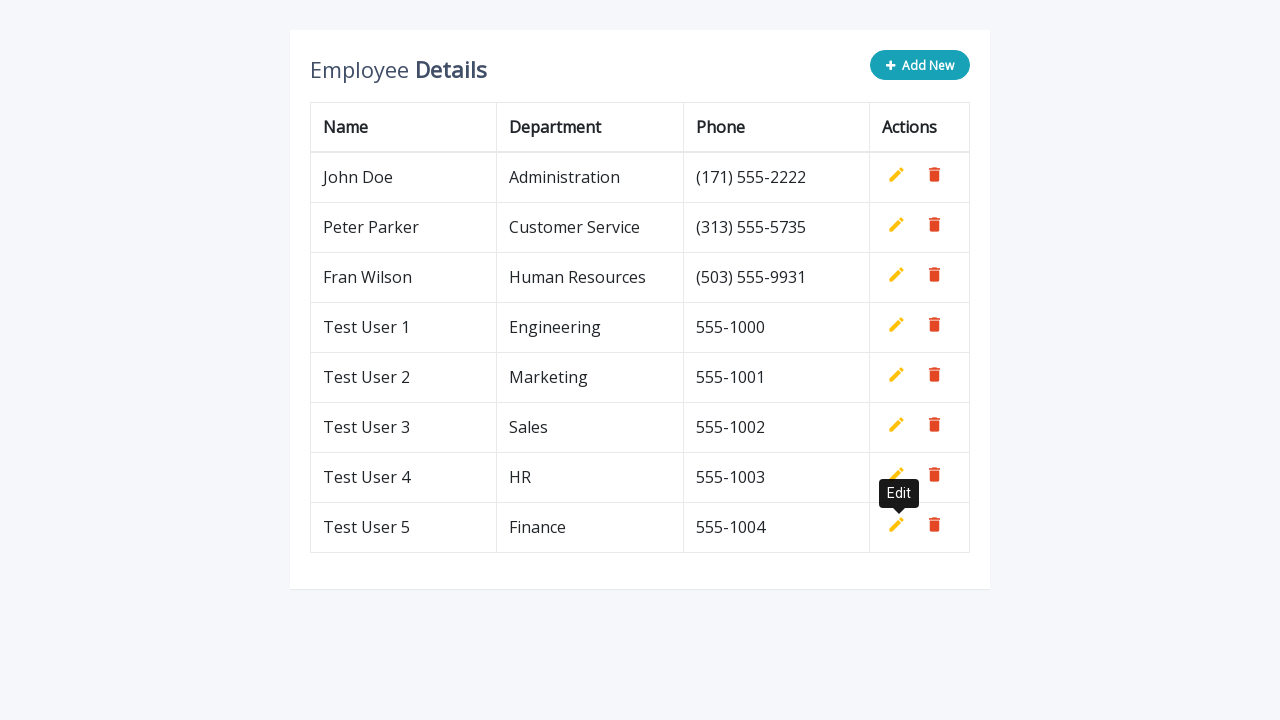

Clicked 'Add New' button to create row 6 at (920, 65) on button.add-new
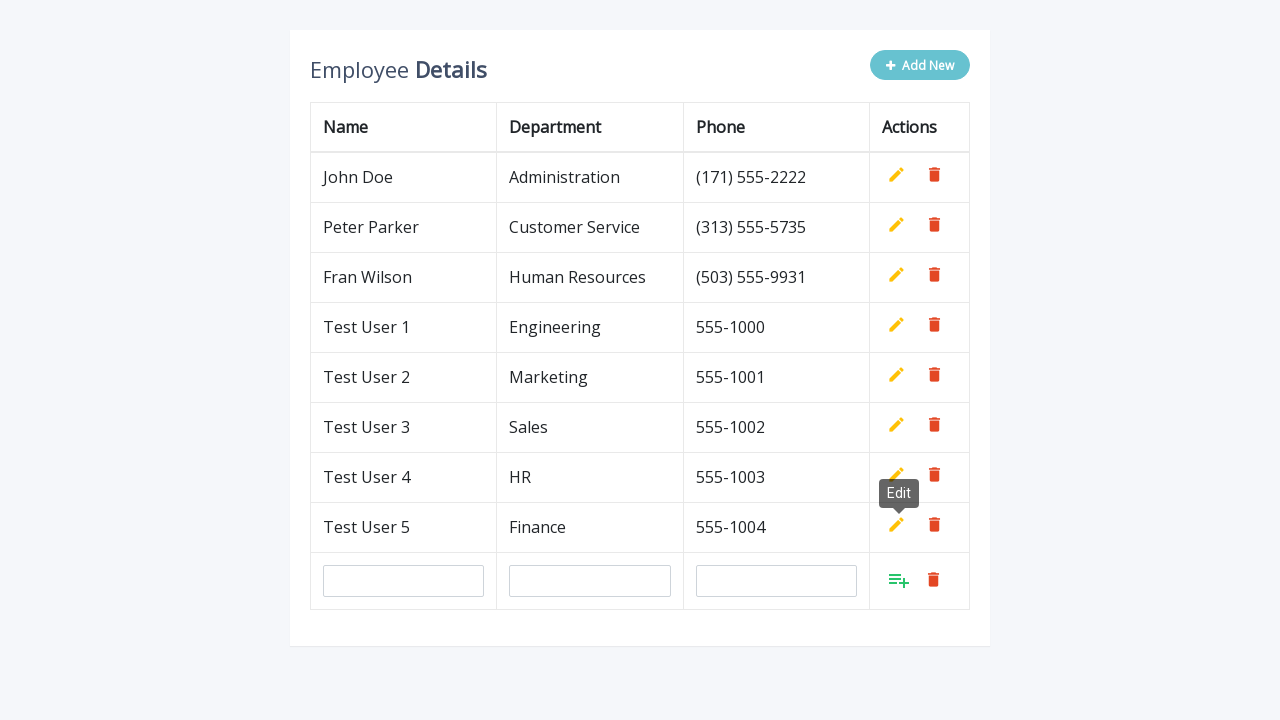

Filled name field with 'Test User 6' on input[name='name']
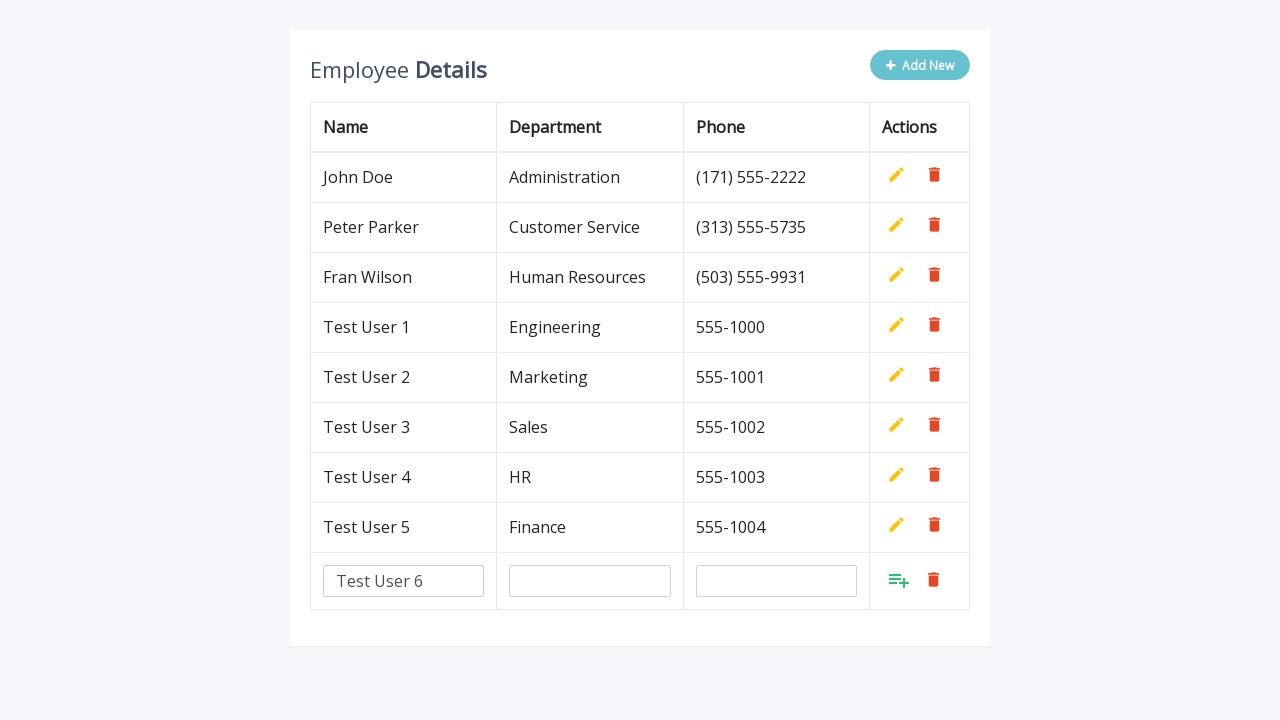

Filled department field with 'Operations' on input[name='department']
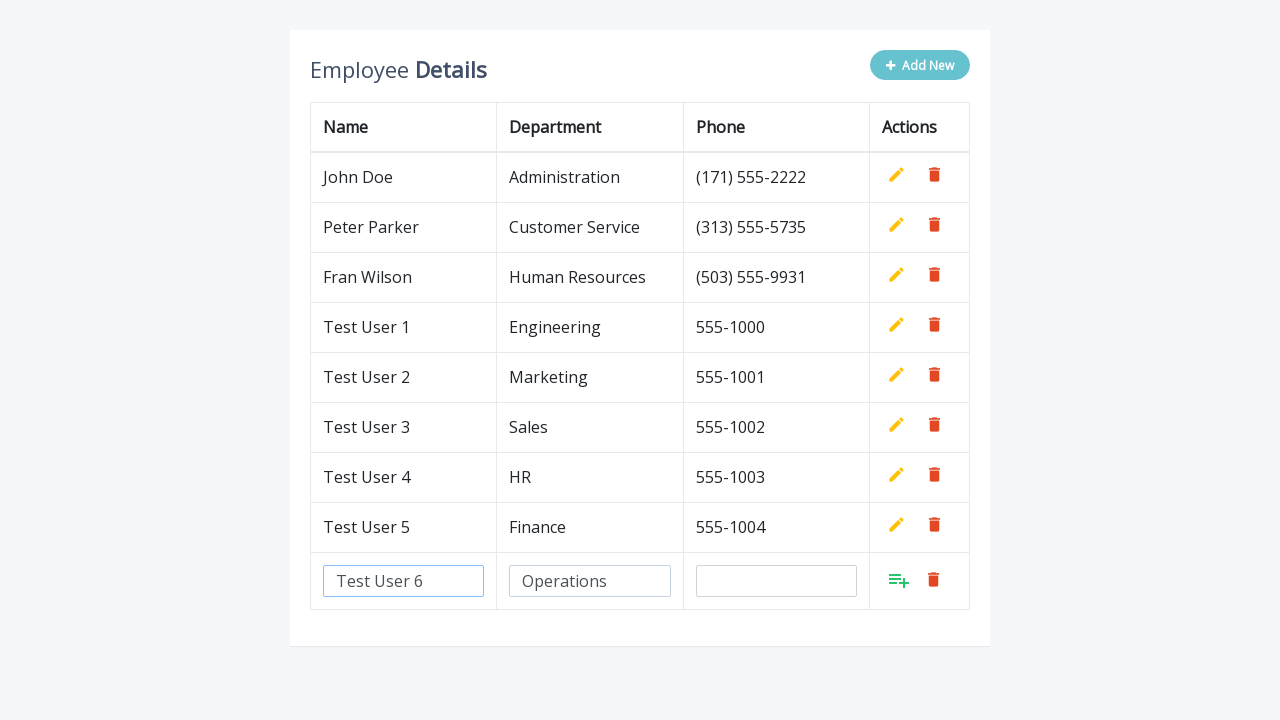

Filled phone field with '555-1005' on input[name='phone']
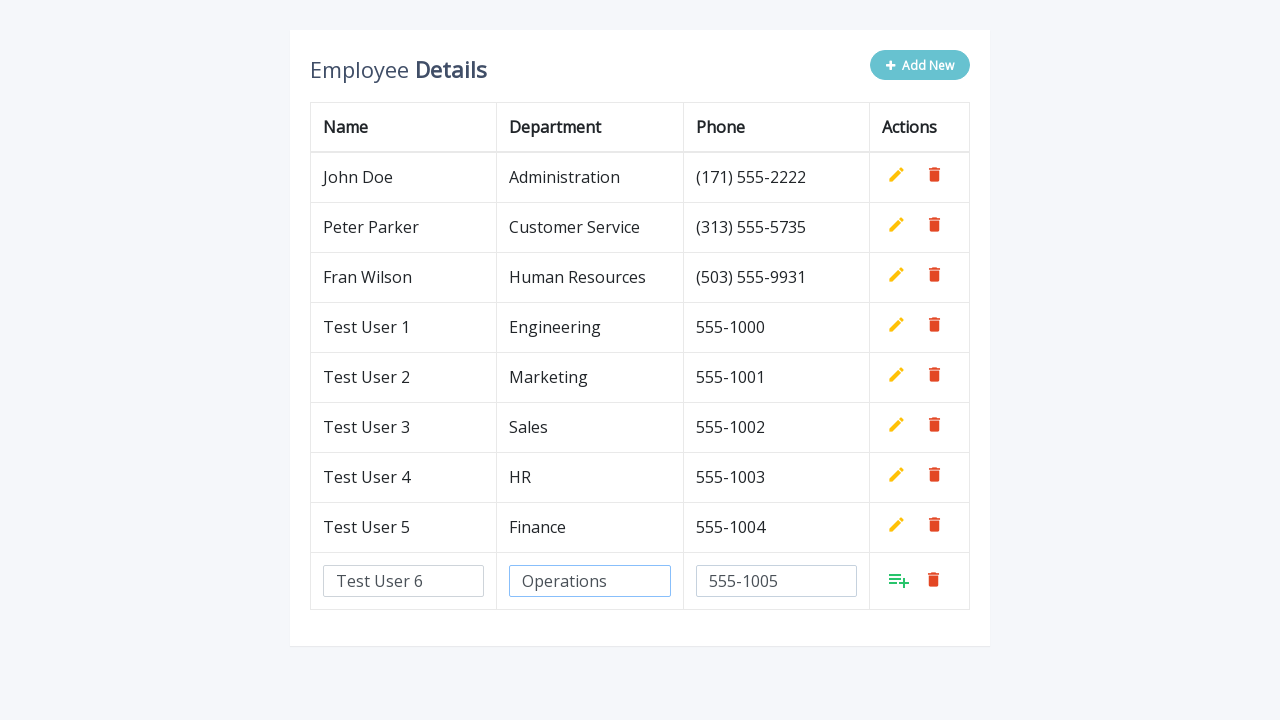

Clicked add button to save row 6 at (899, 580) on xpath=//tbody/tr[last()]/td[last()]/a[@class='add']
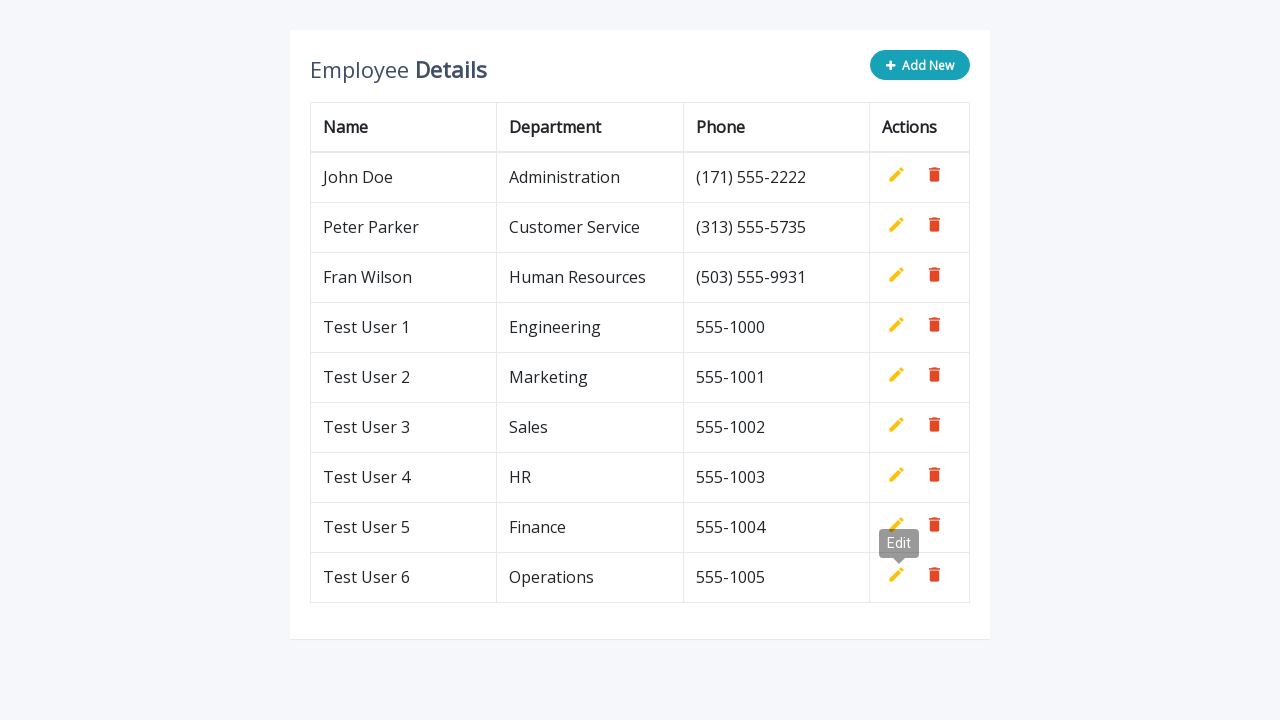

Waited 500ms before adding next row
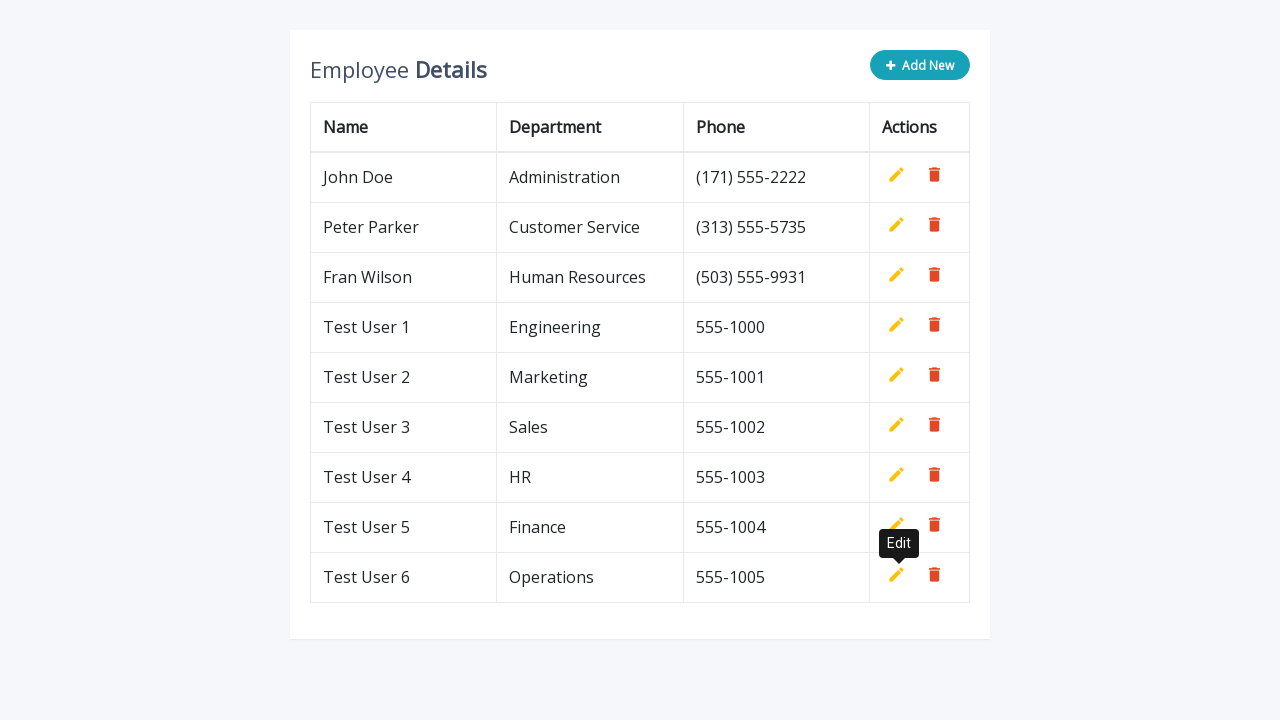

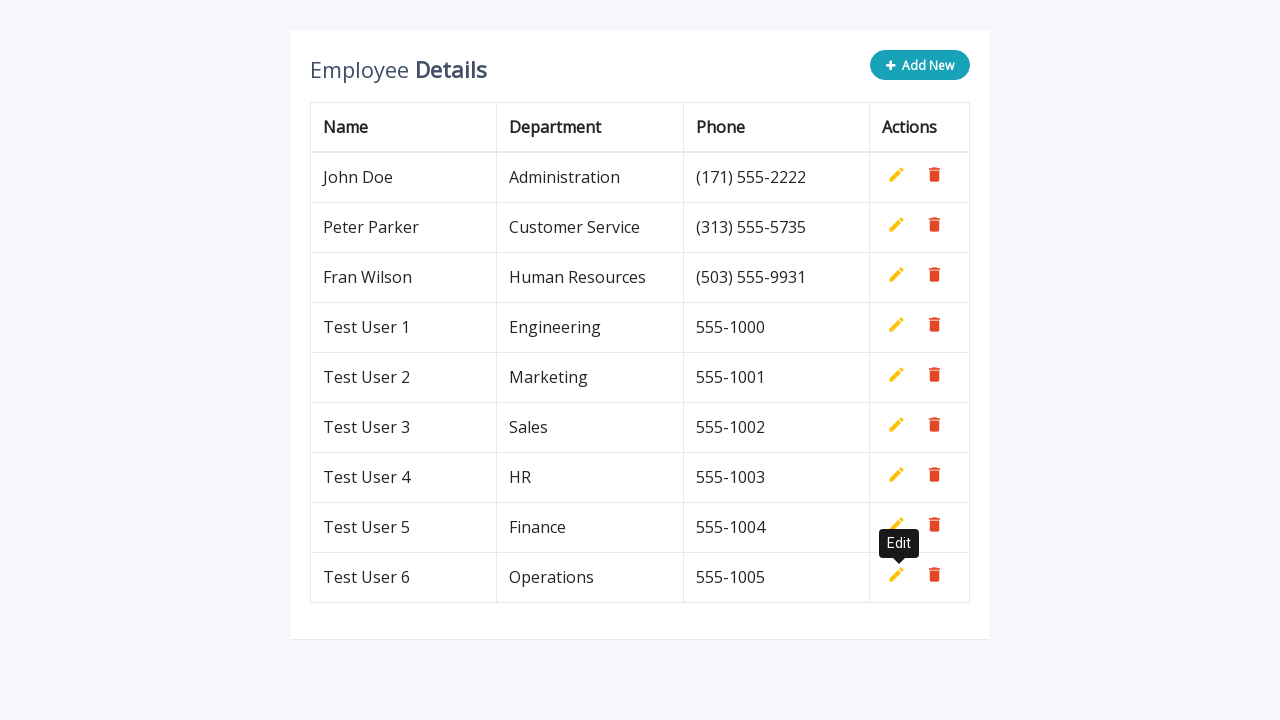